Tests for broken links by navigating to a page and validating that all footer links are accessible

Starting URL: https://rahulshettyacademy.com/AutomationPractice/

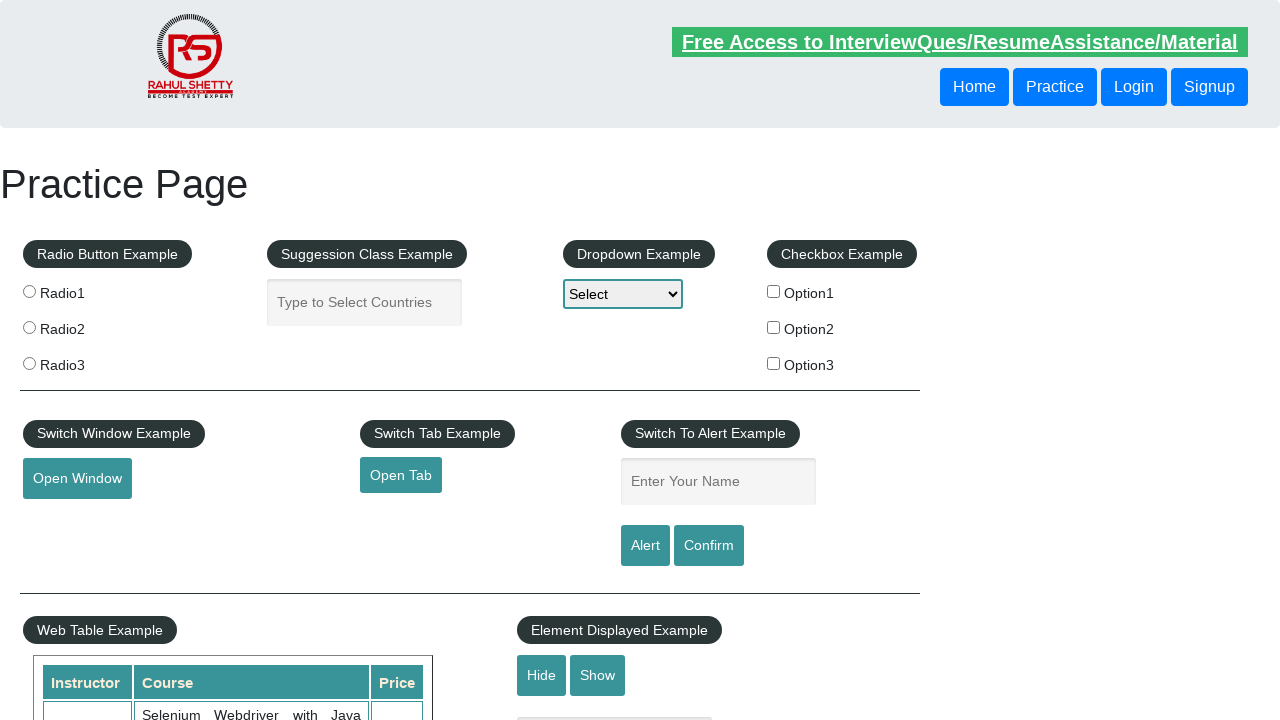

Waited for footer links to be present
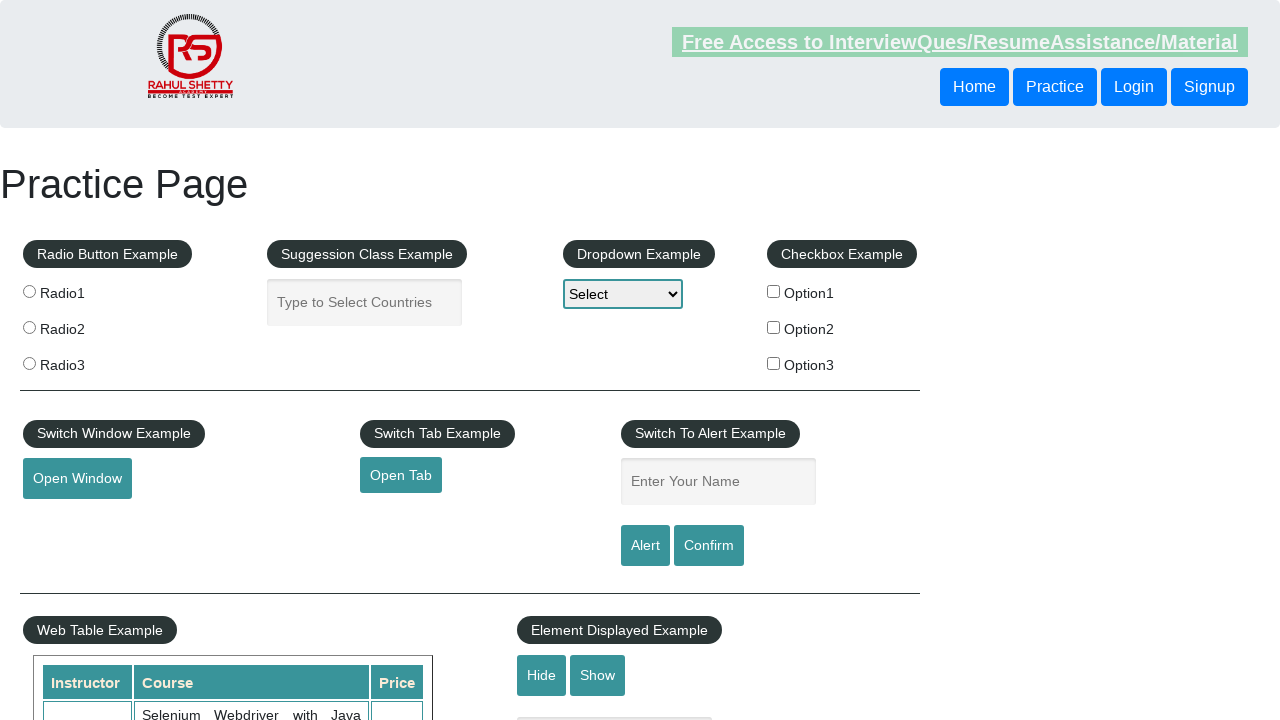

Retrieved all footer links
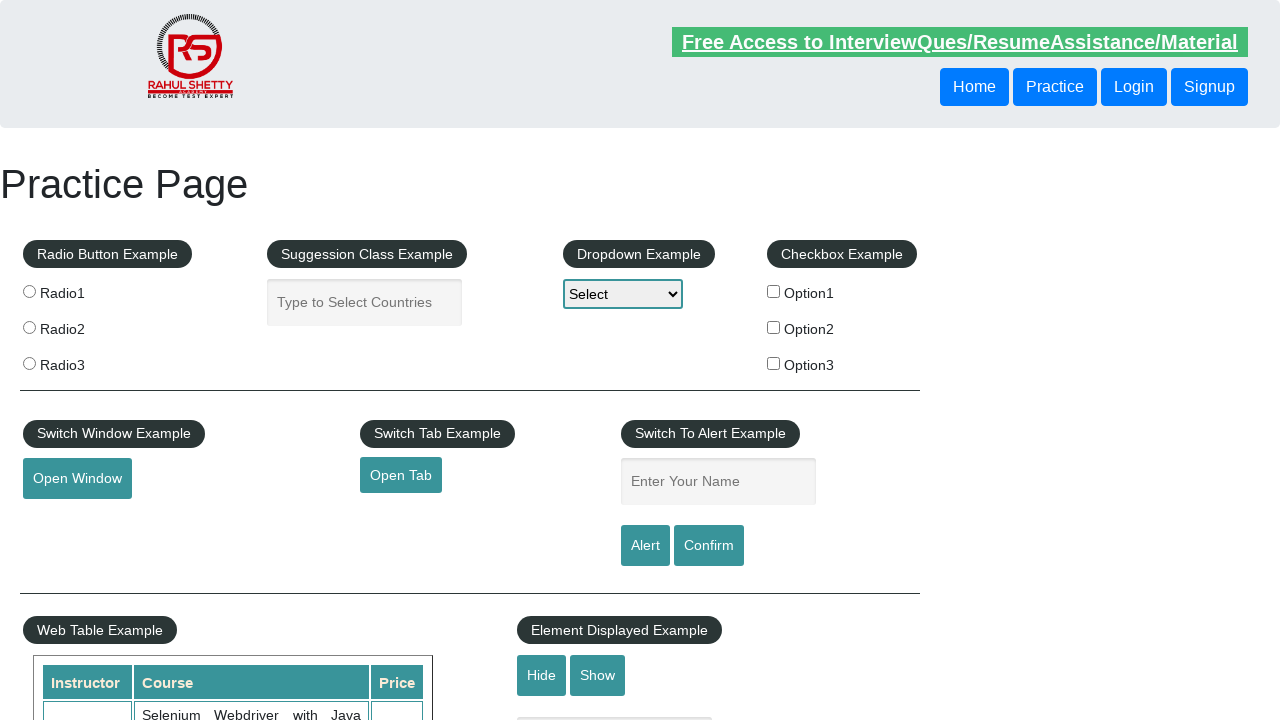

Retrieved href attribute from footer link: #
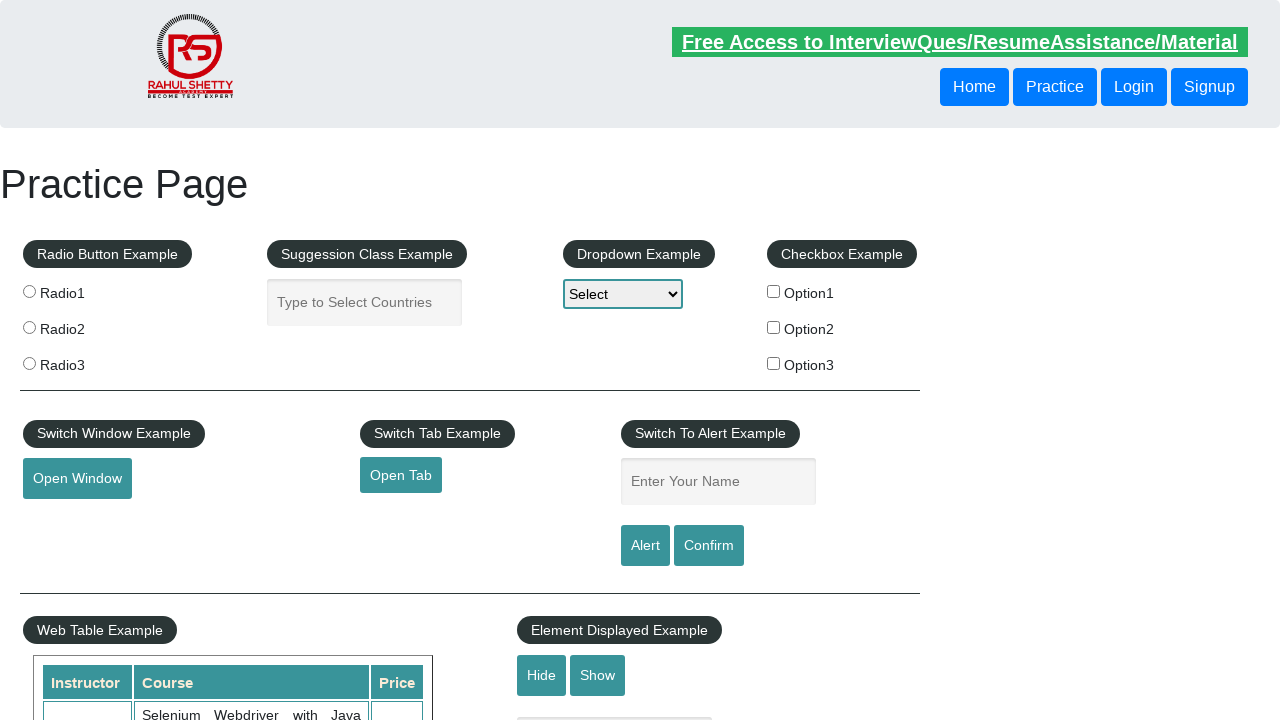

Verified footer link is visible: #
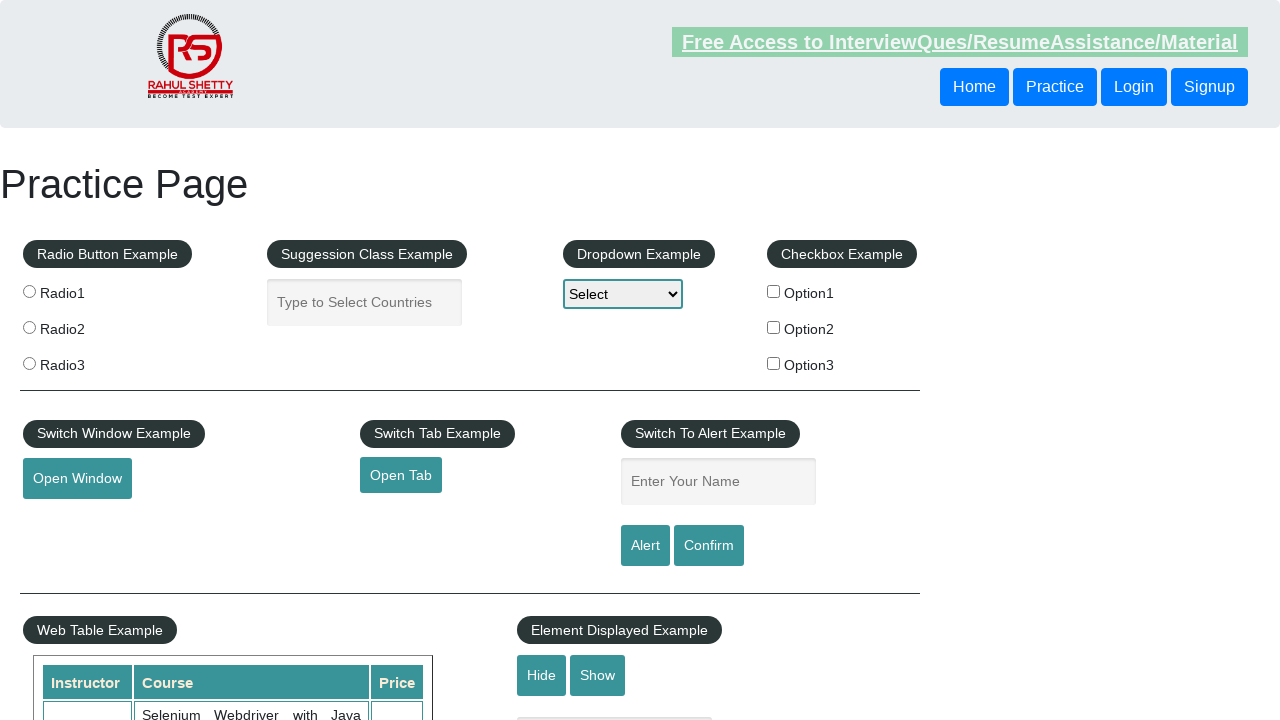

Retrieved href attribute from footer link: http://www.restapitutorial.com/
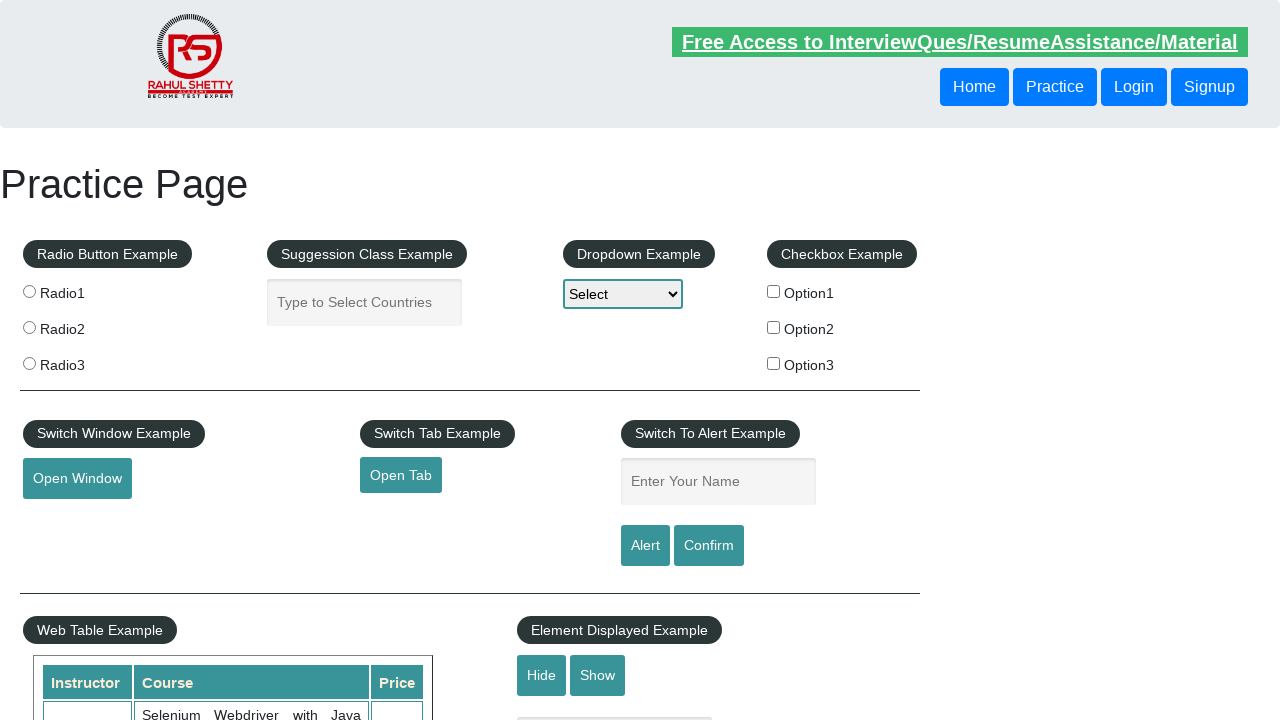

Verified footer link is visible: http://www.restapitutorial.com/
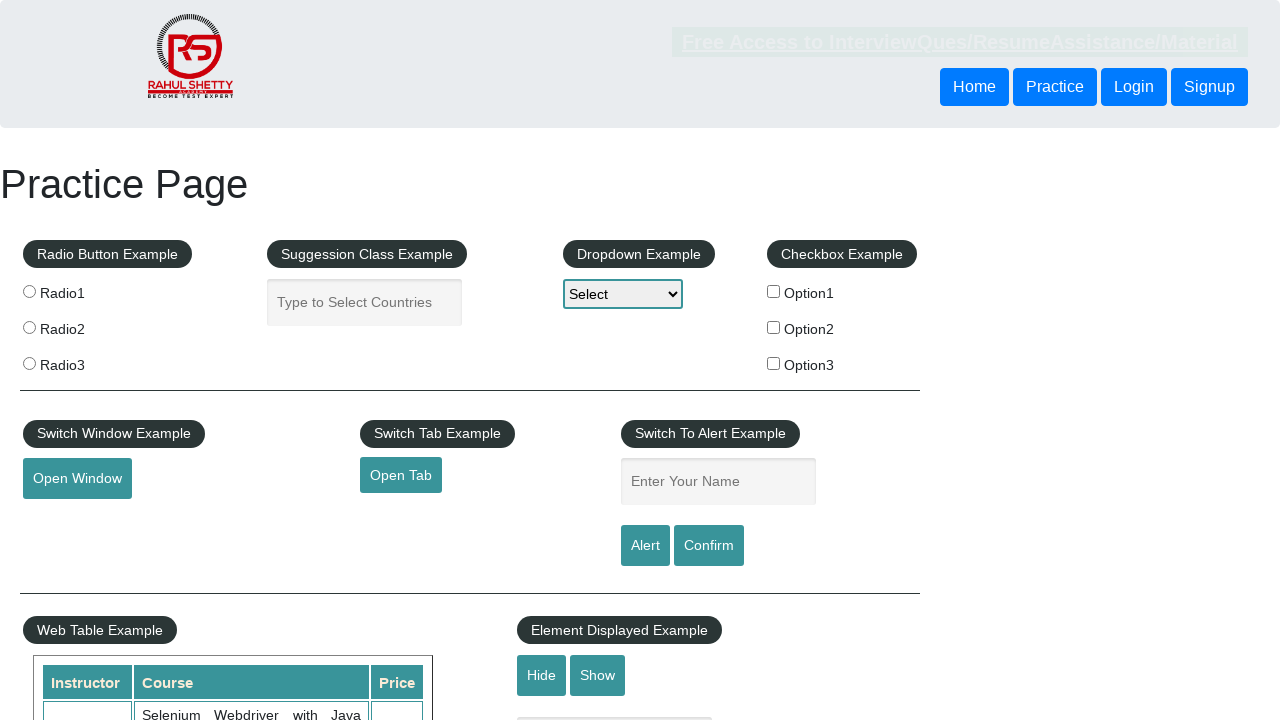

Retrieved href attribute from footer link: https://www.soapui.org/
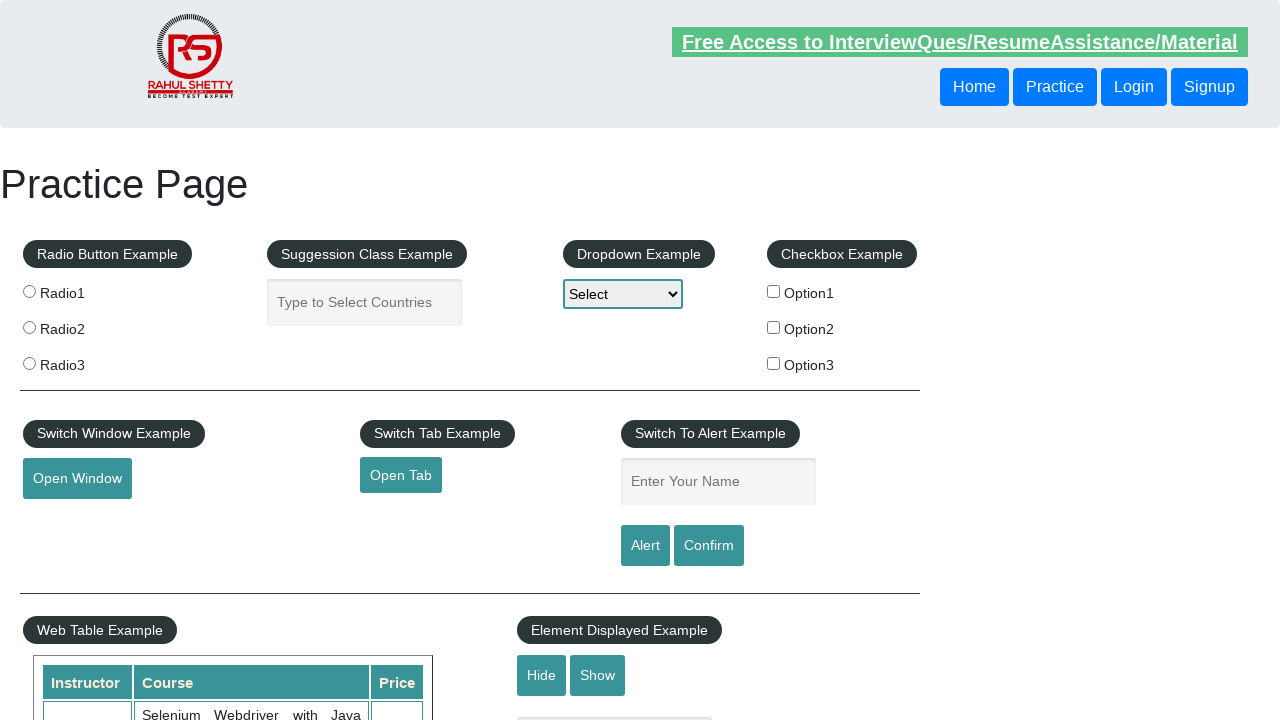

Verified footer link is visible: https://www.soapui.org/
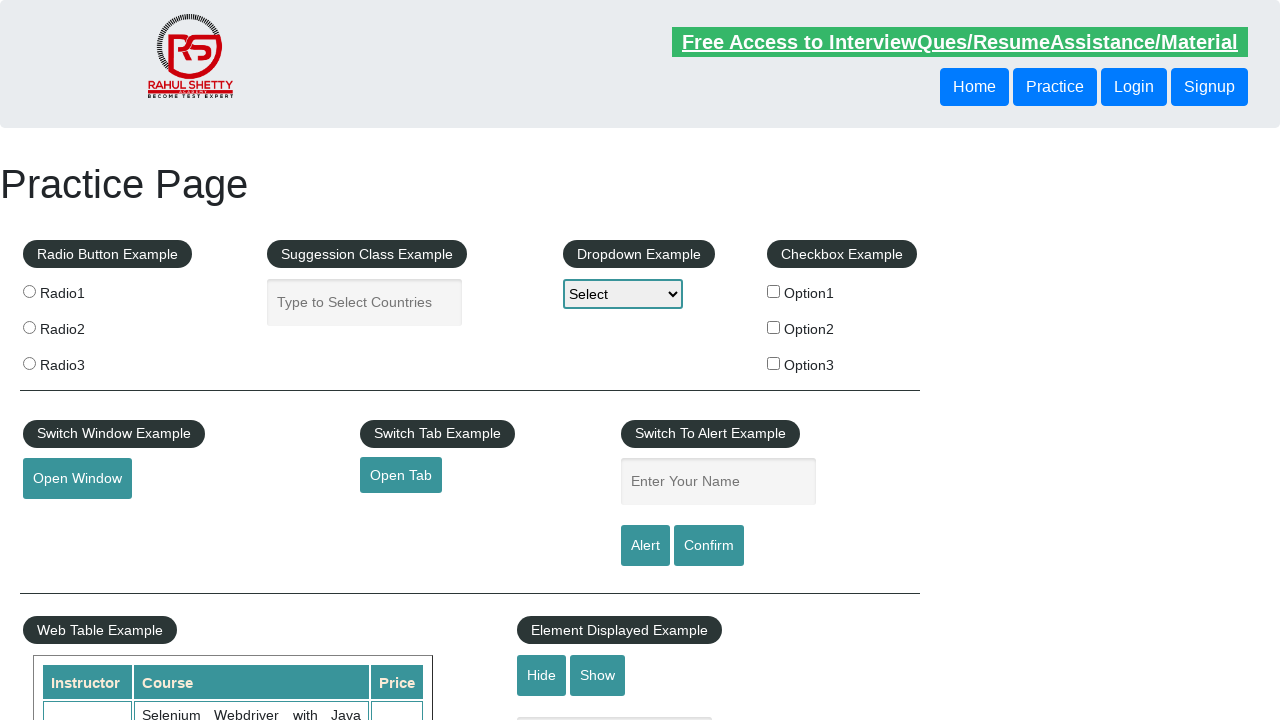

Retrieved href attribute from footer link: https://courses.rahulshettyacademy.com/p/appium-tutorial
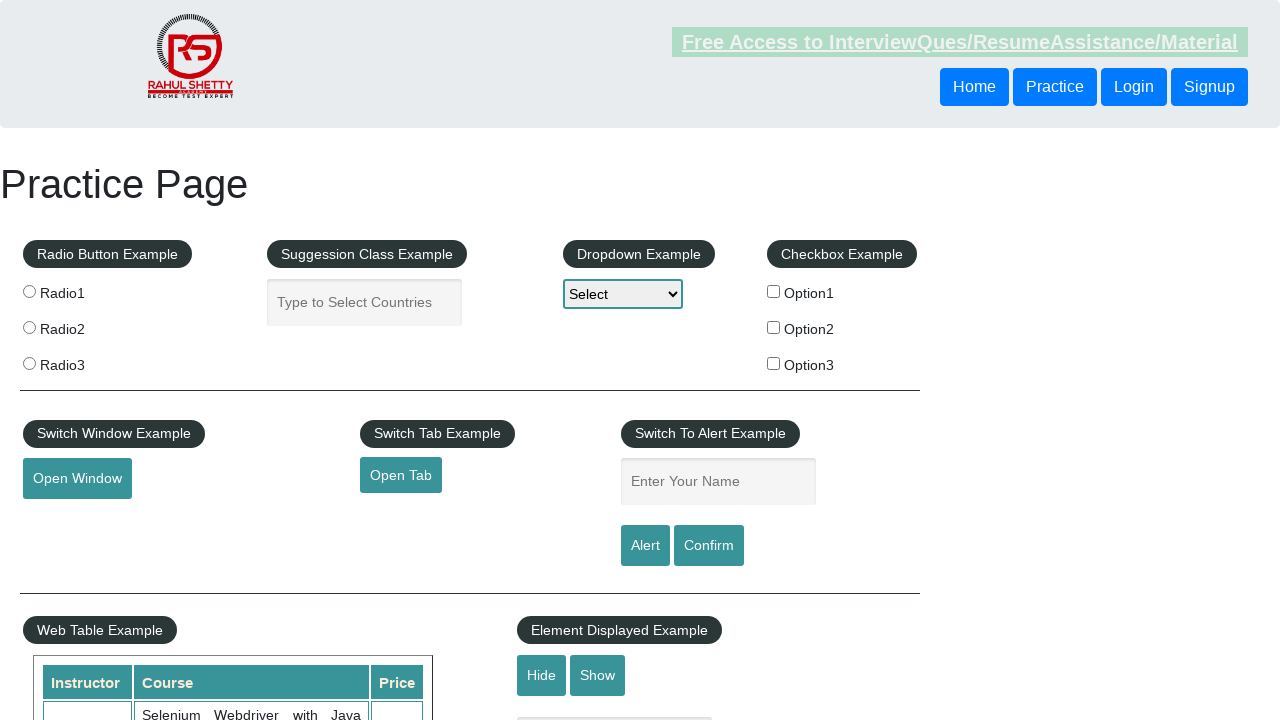

Verified footer link is visible: https://courses.rahulshettyacademy.com/p/appium-tutorial
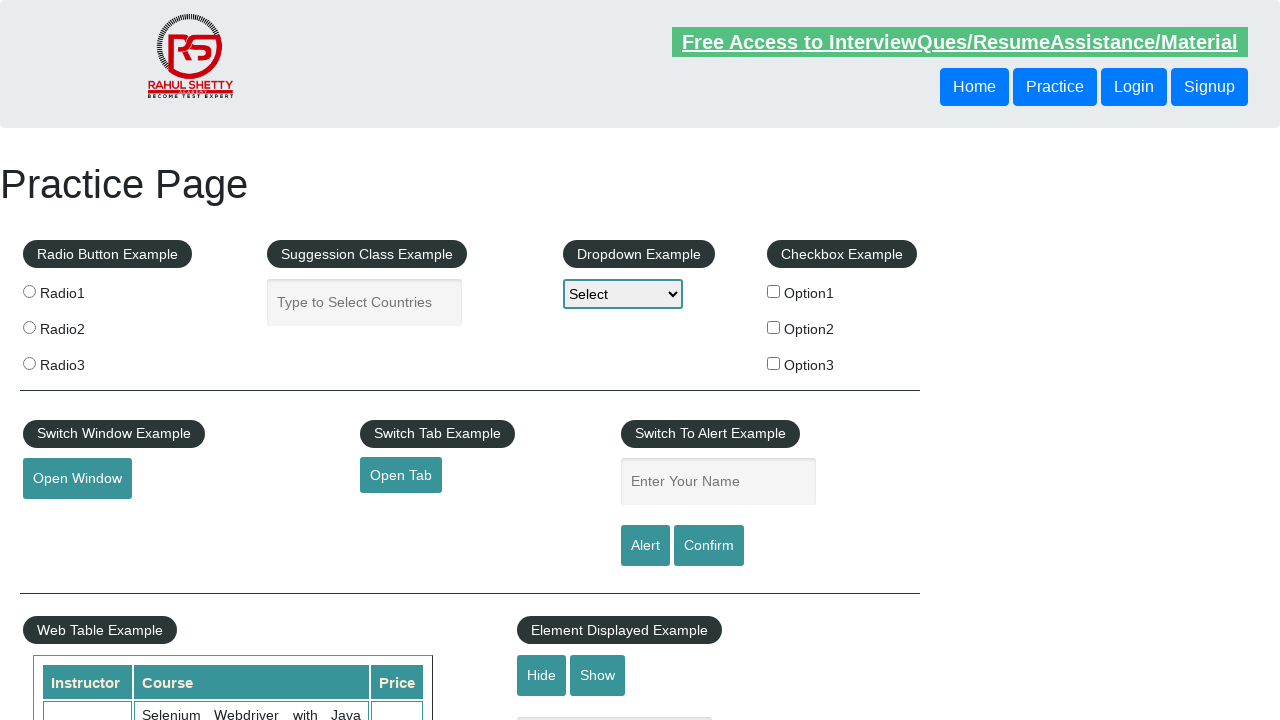

Retrieved href attribute from footer link: https://jmeter.apache.org/
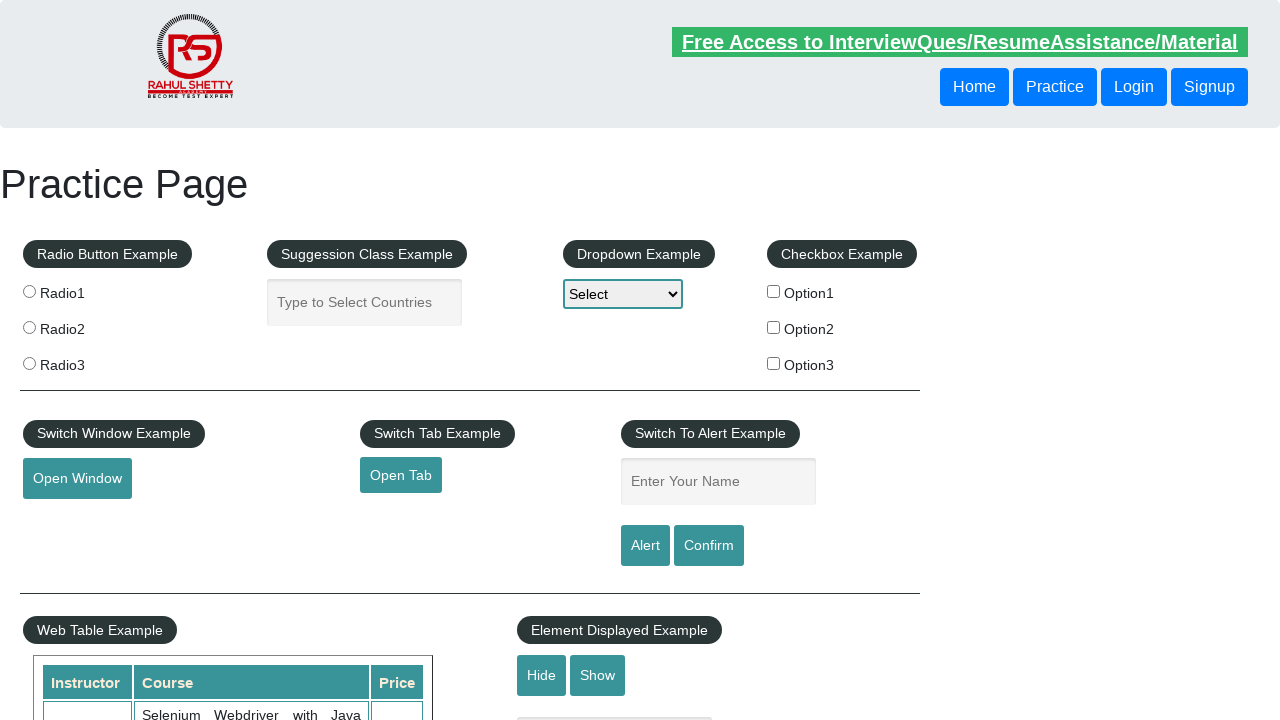

Verified footer link is visible: https://jmeter.apache.org/
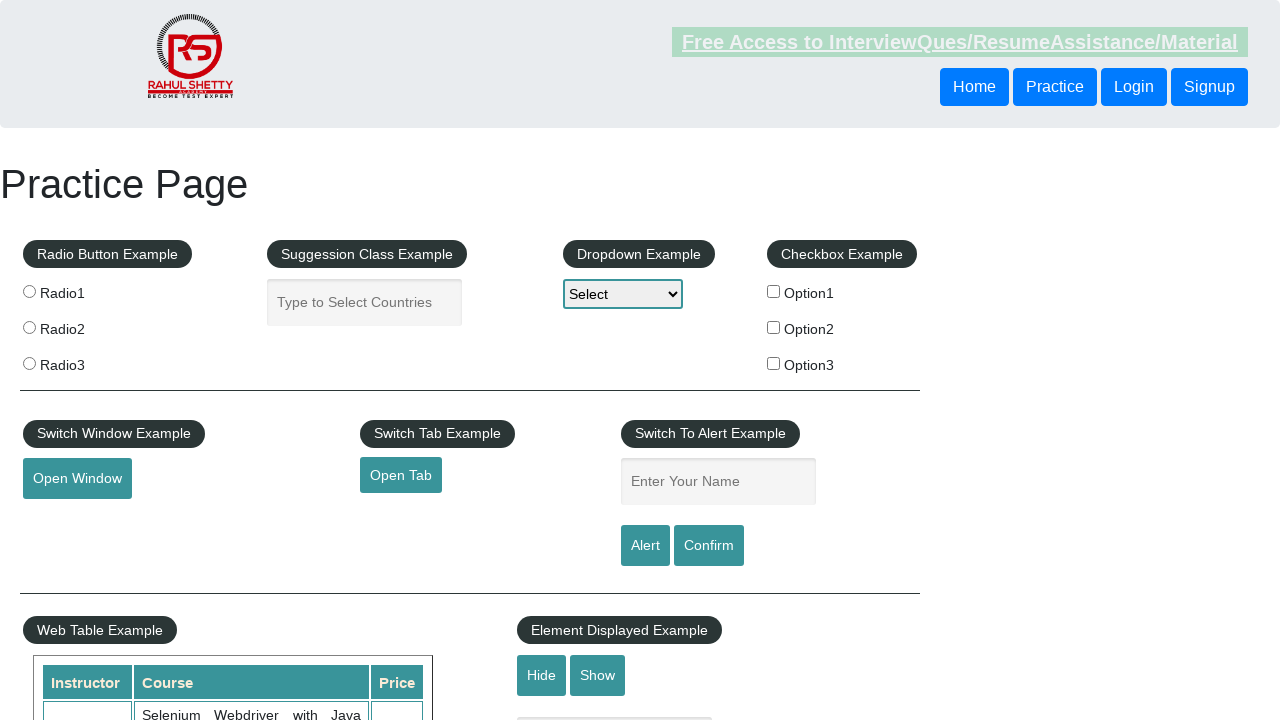

Retrieved href attribute from footer link: #
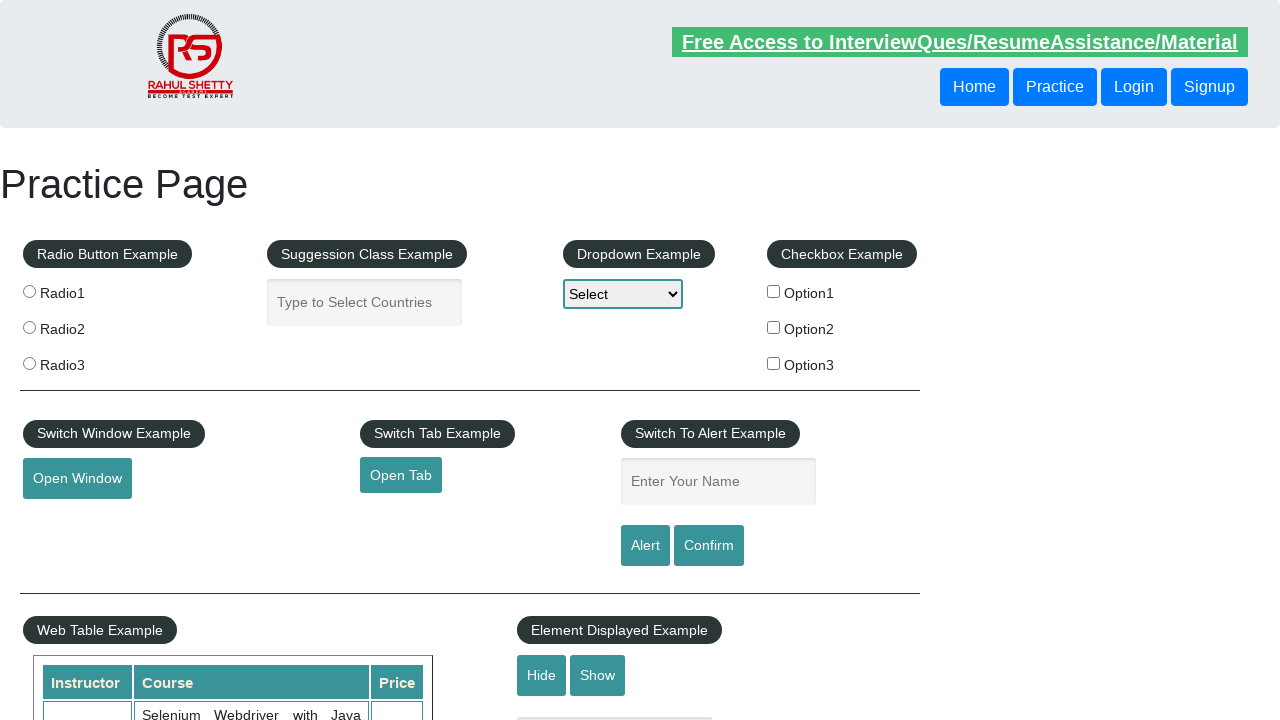

Verified footer link is visible: #
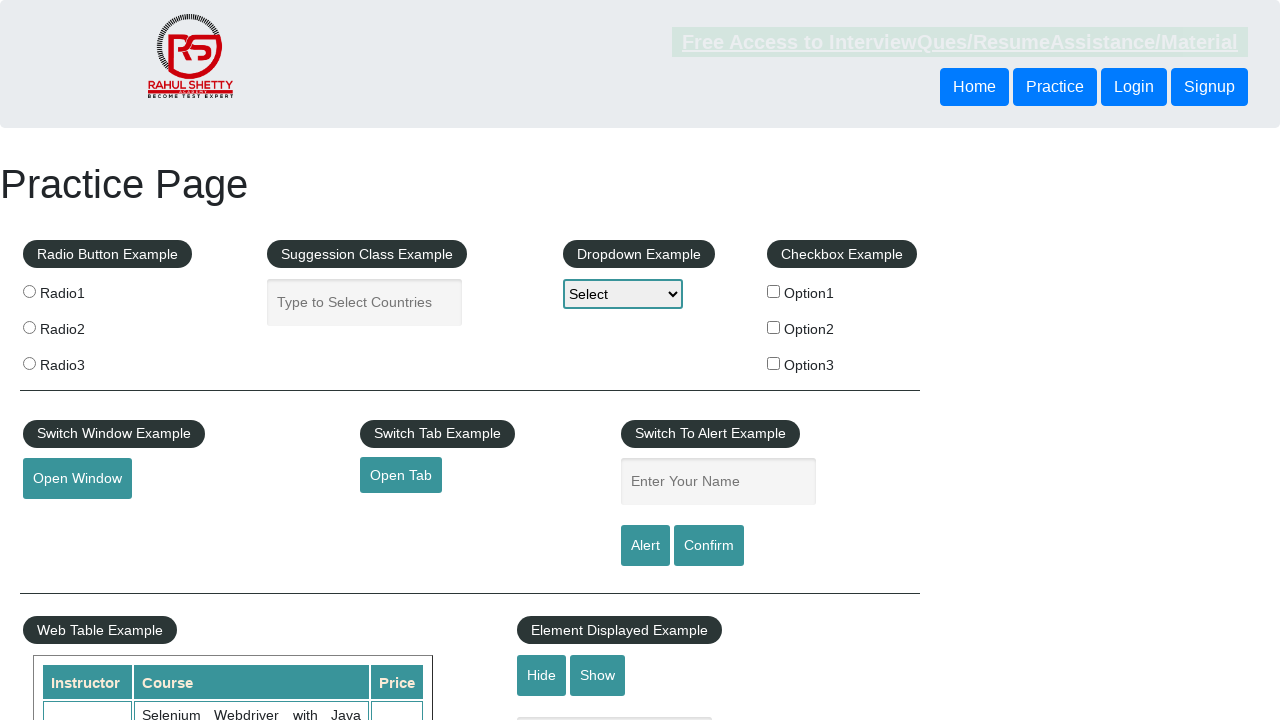

Retrieved href attribute from footer link: https://rahulshettyacademy.com/brokenlink
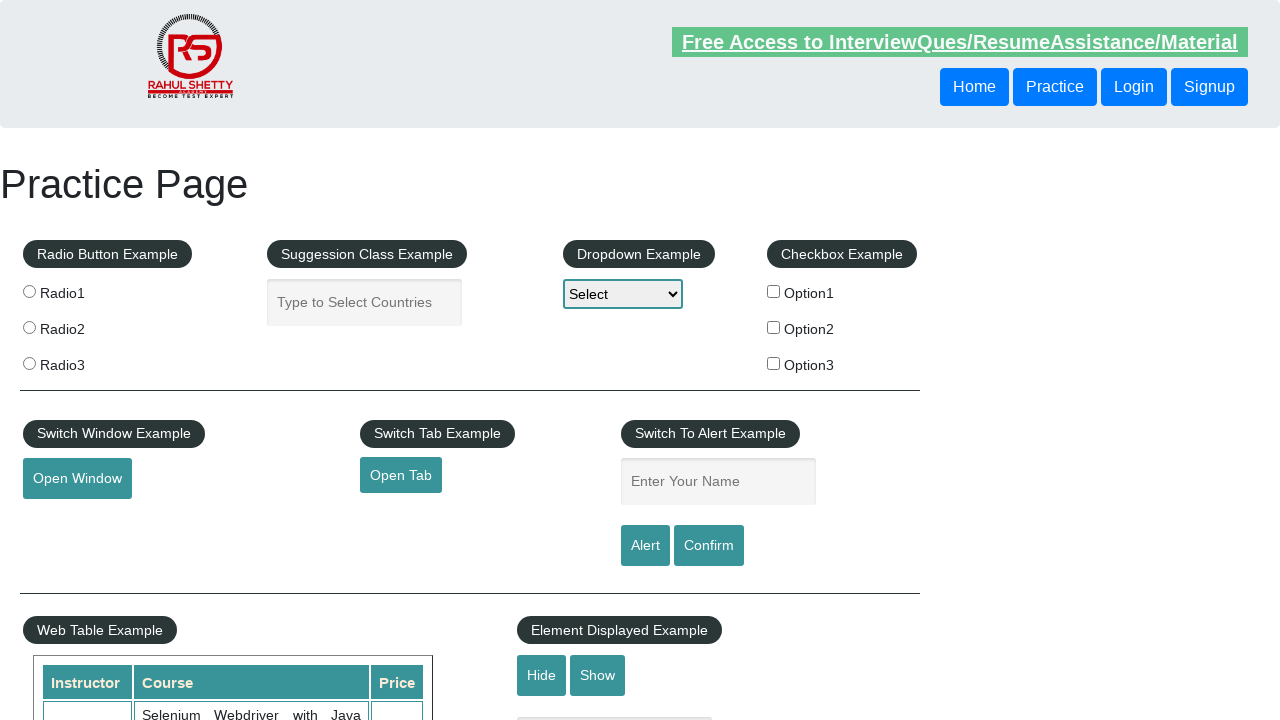

Verified footer link is visible: https://rahulshettyacademy.com/brokenlink
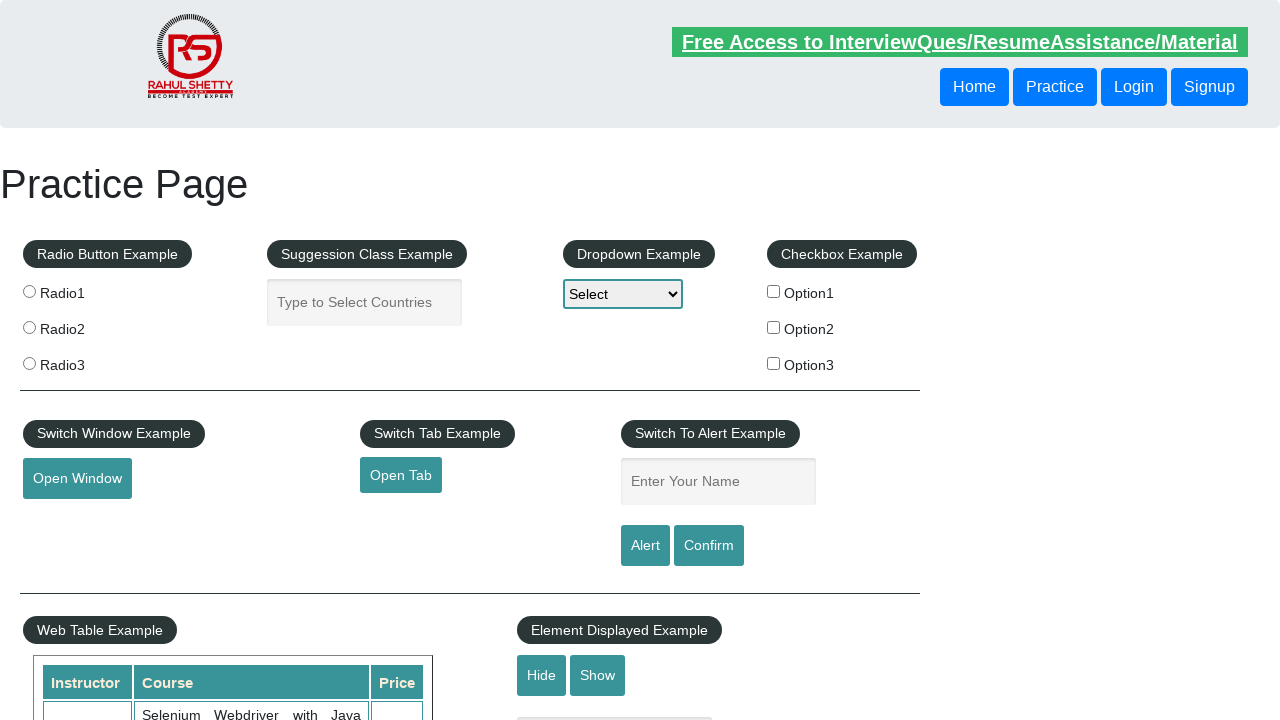

Retrieved href attribute from footer link: #
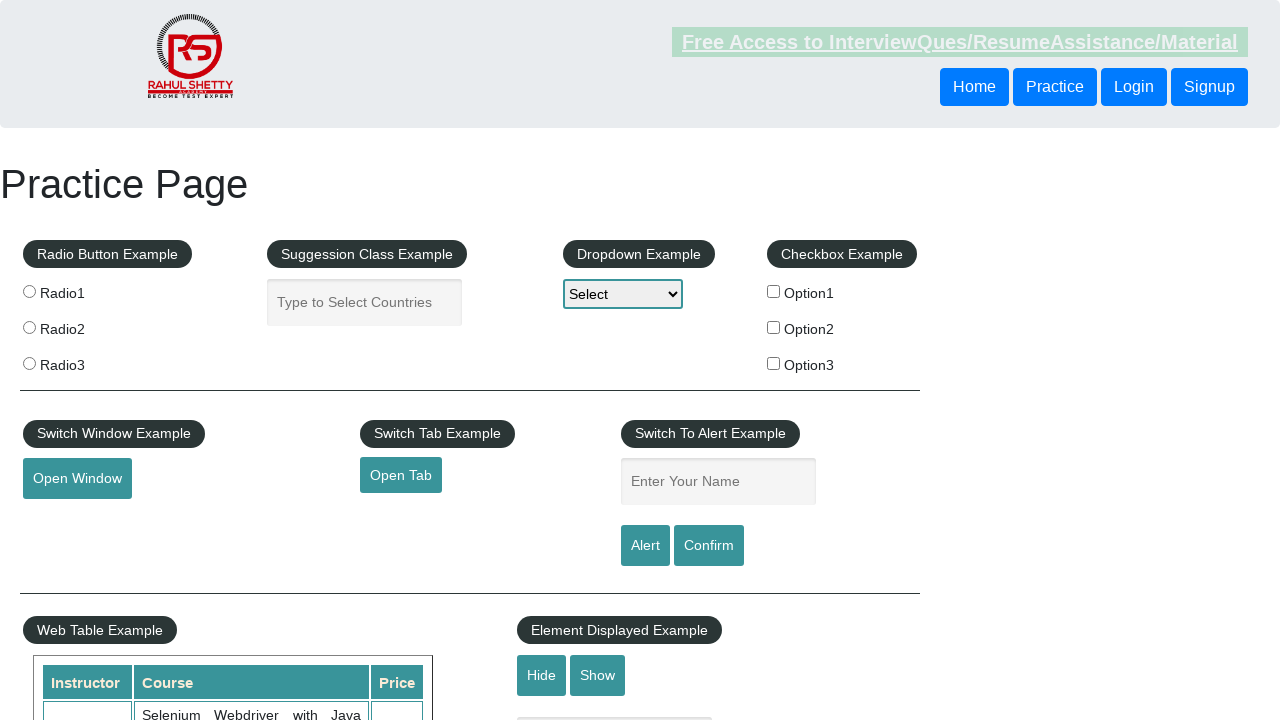

Verified footer link is visible: #
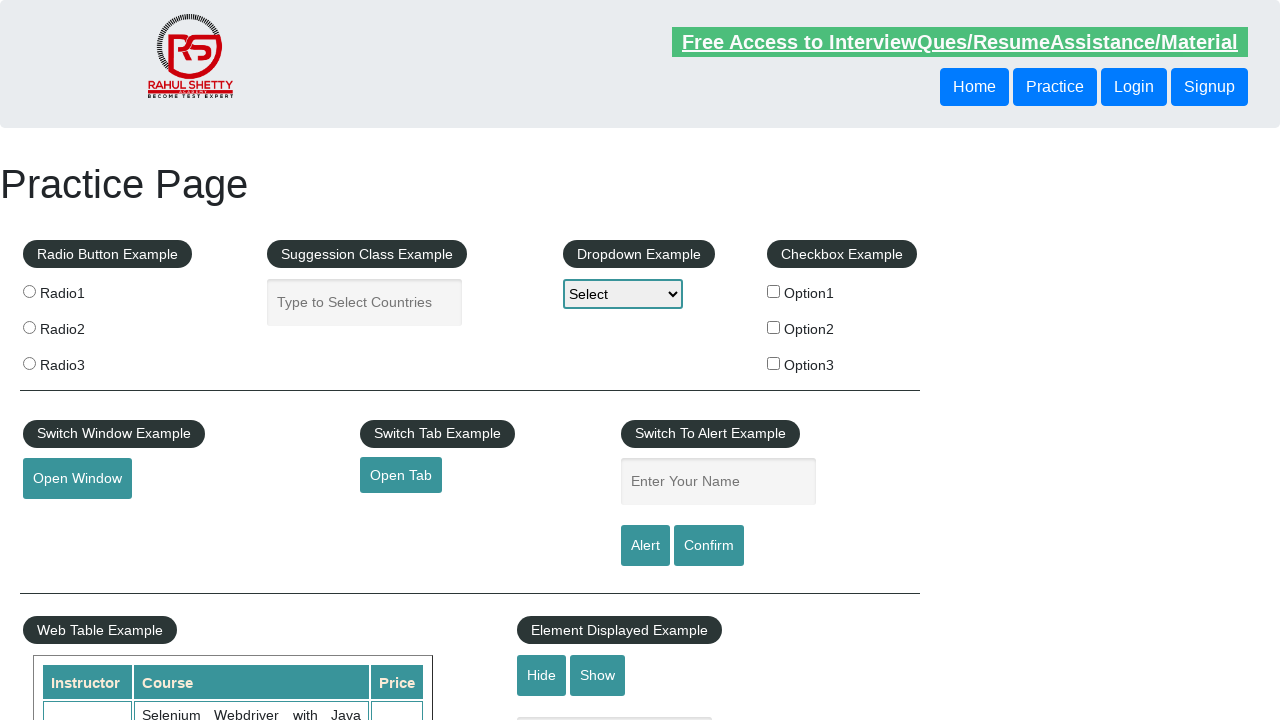

Retrieved href attribute from footer link: #
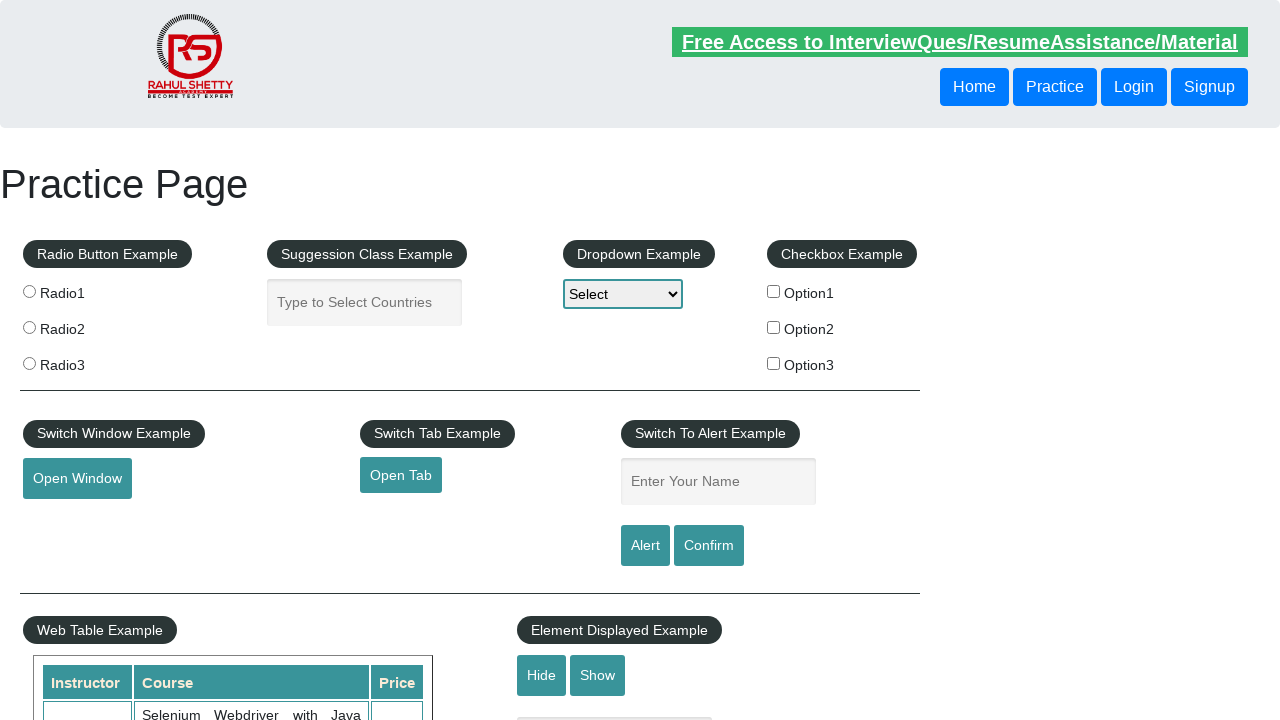

Verified footer link is visible: #
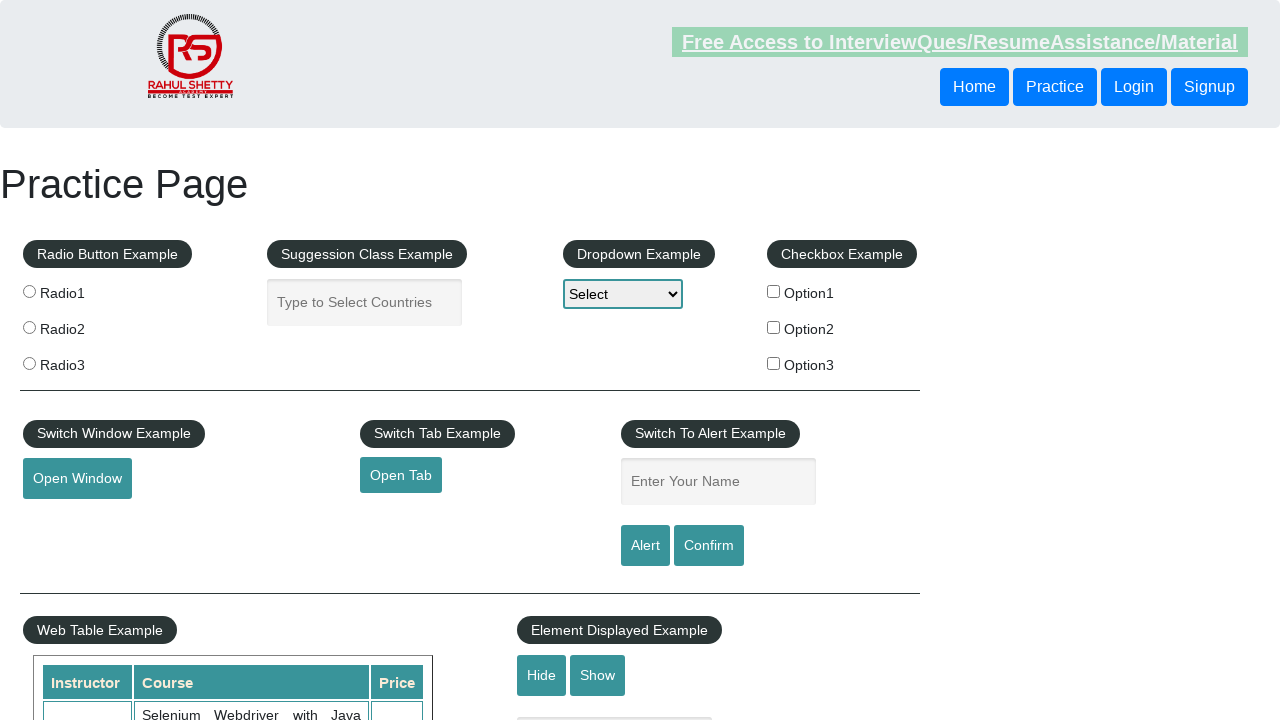

Retrieved href attribute from footer link: #
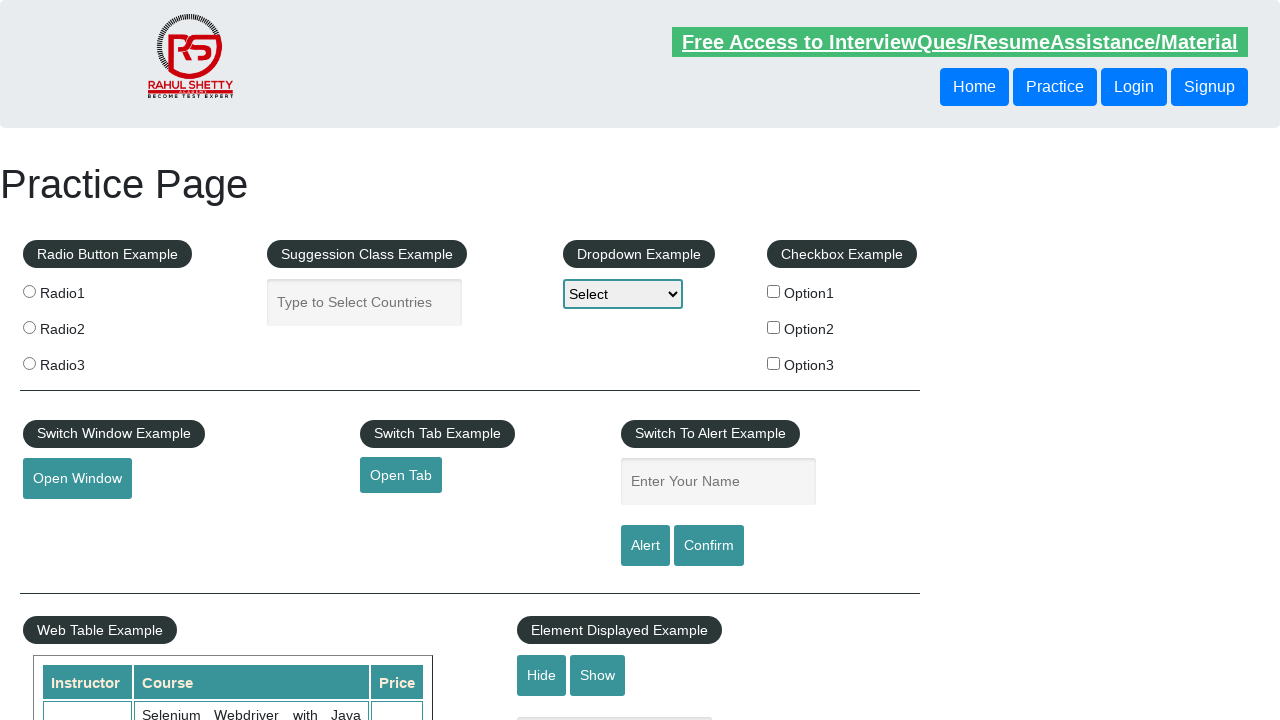

Verified footer link is visible: #
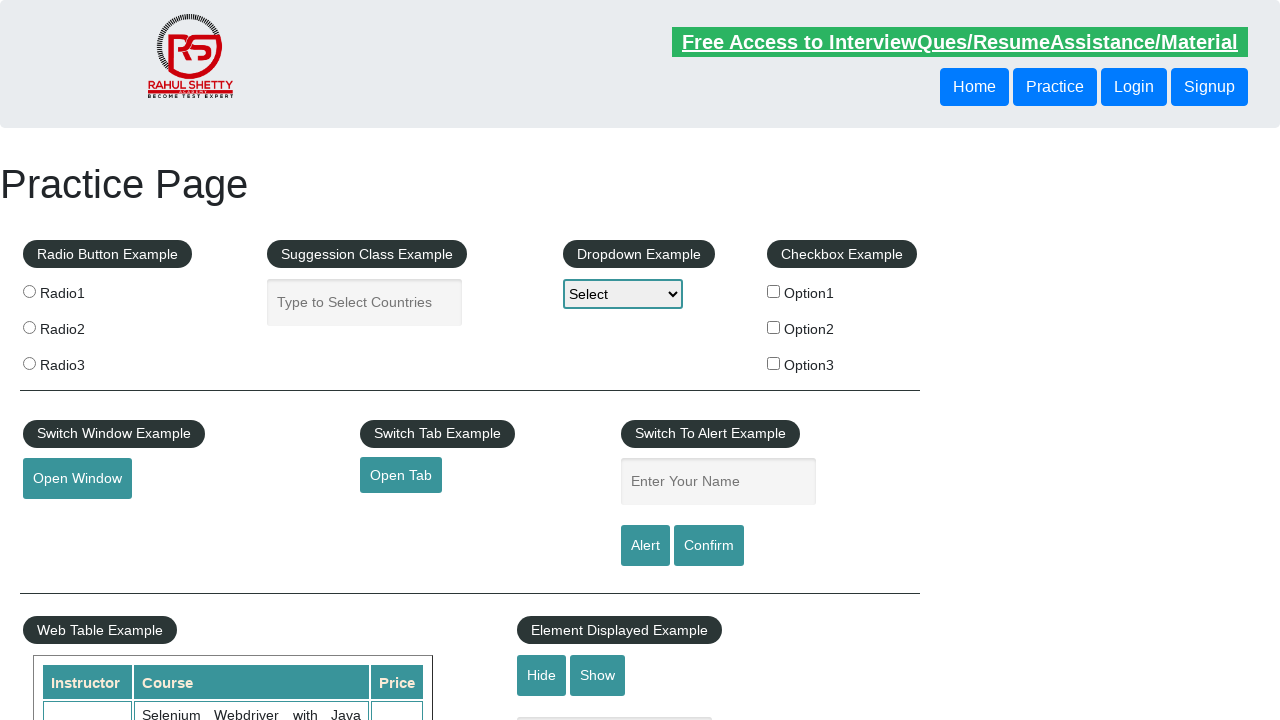

Retrieved href attribute from footer link: #
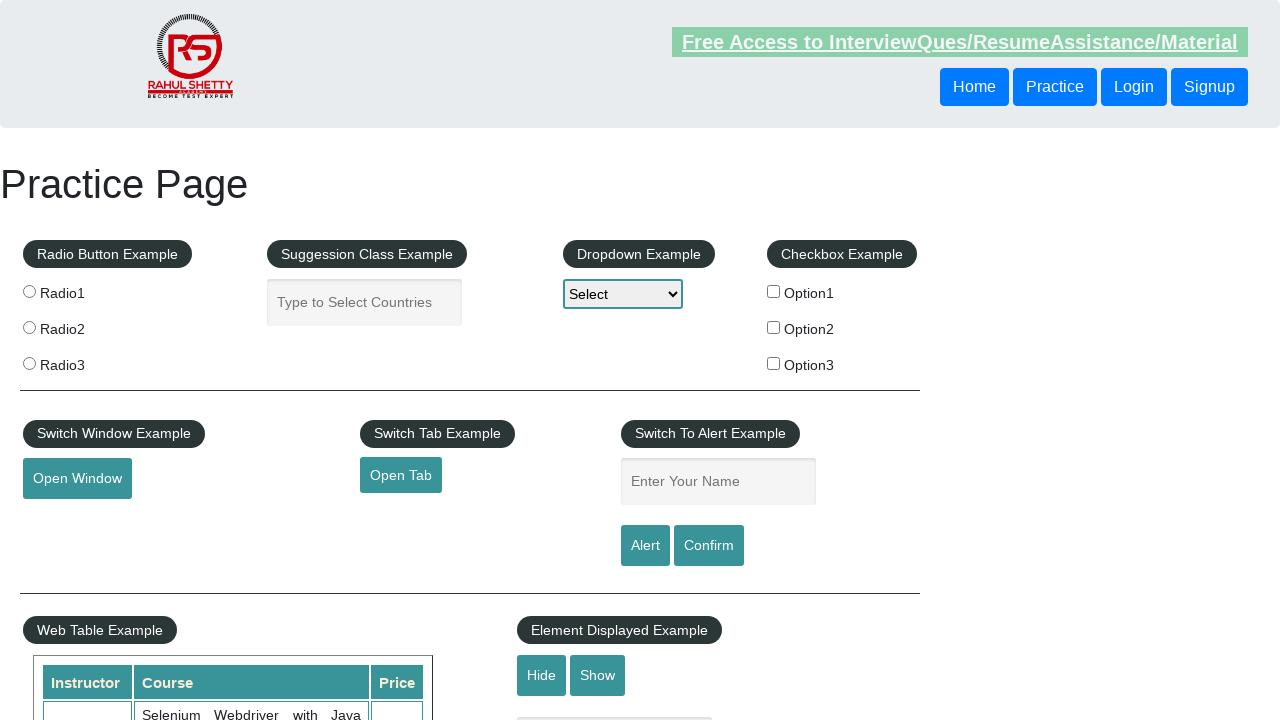

Verified footer link is visible: #
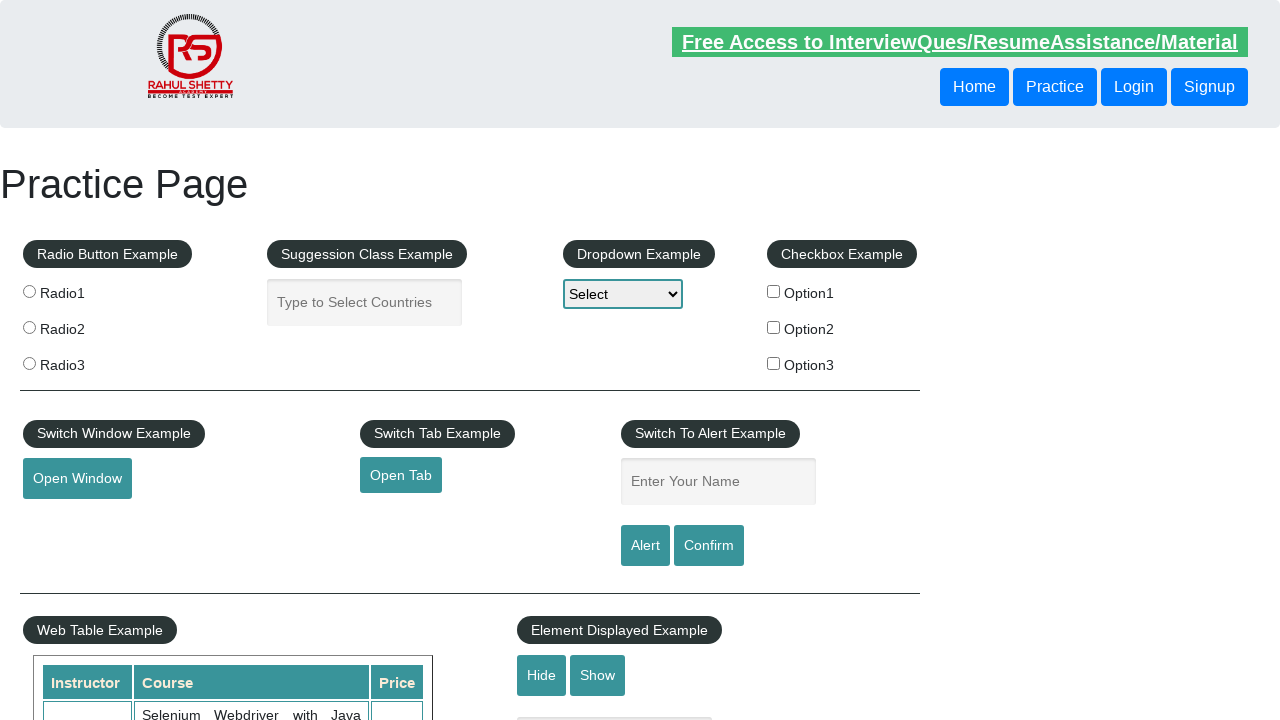

Retrieved href attribute from footer link: #
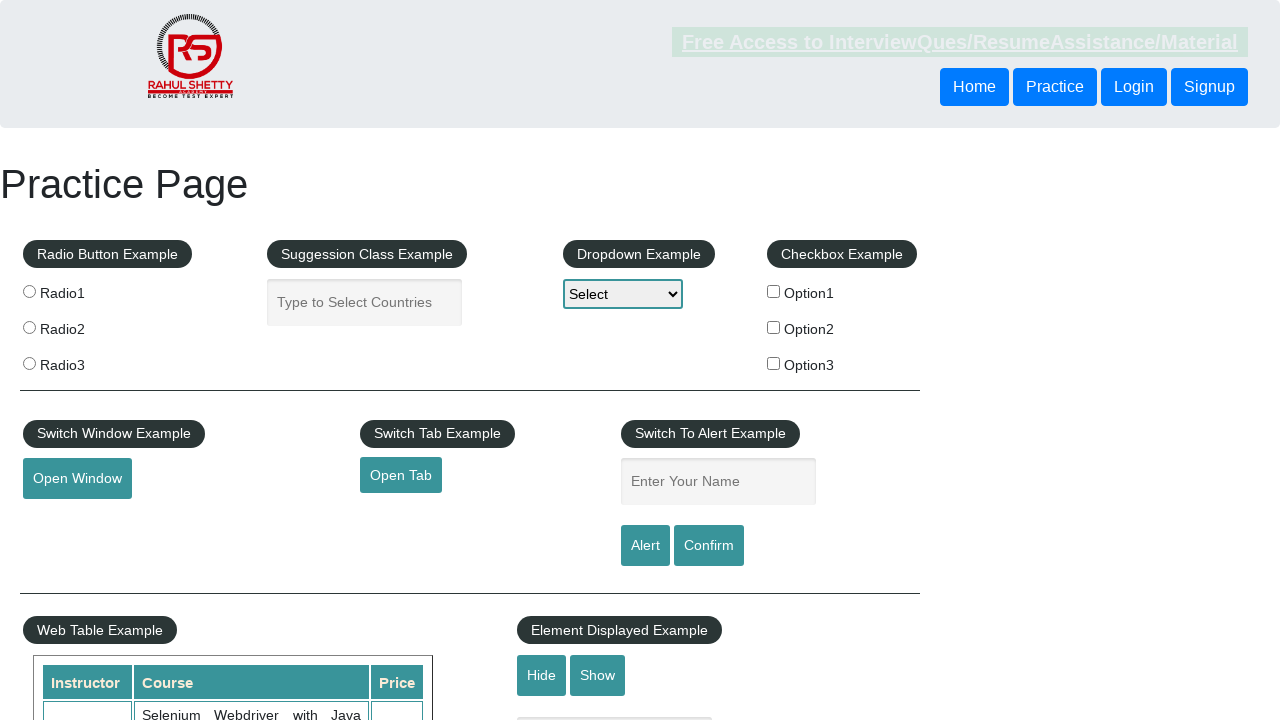

Verified footer link is visible: #
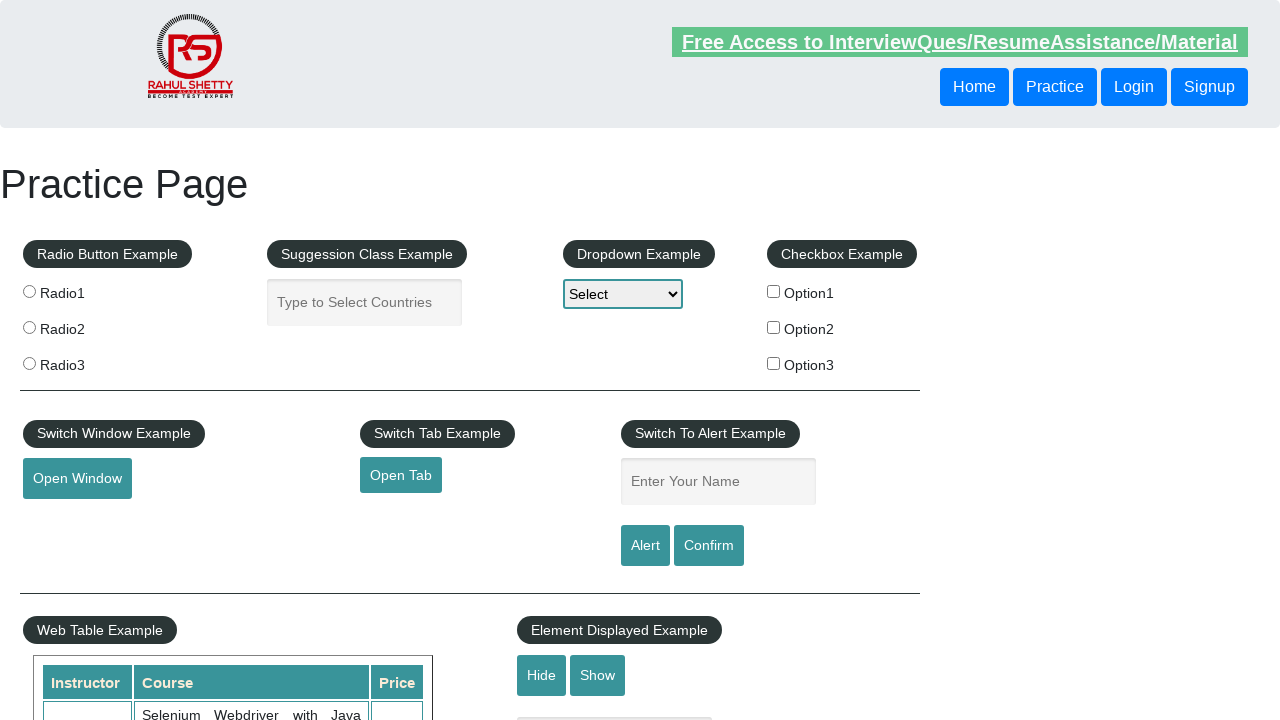

Retrieved href attribute from footer link: #
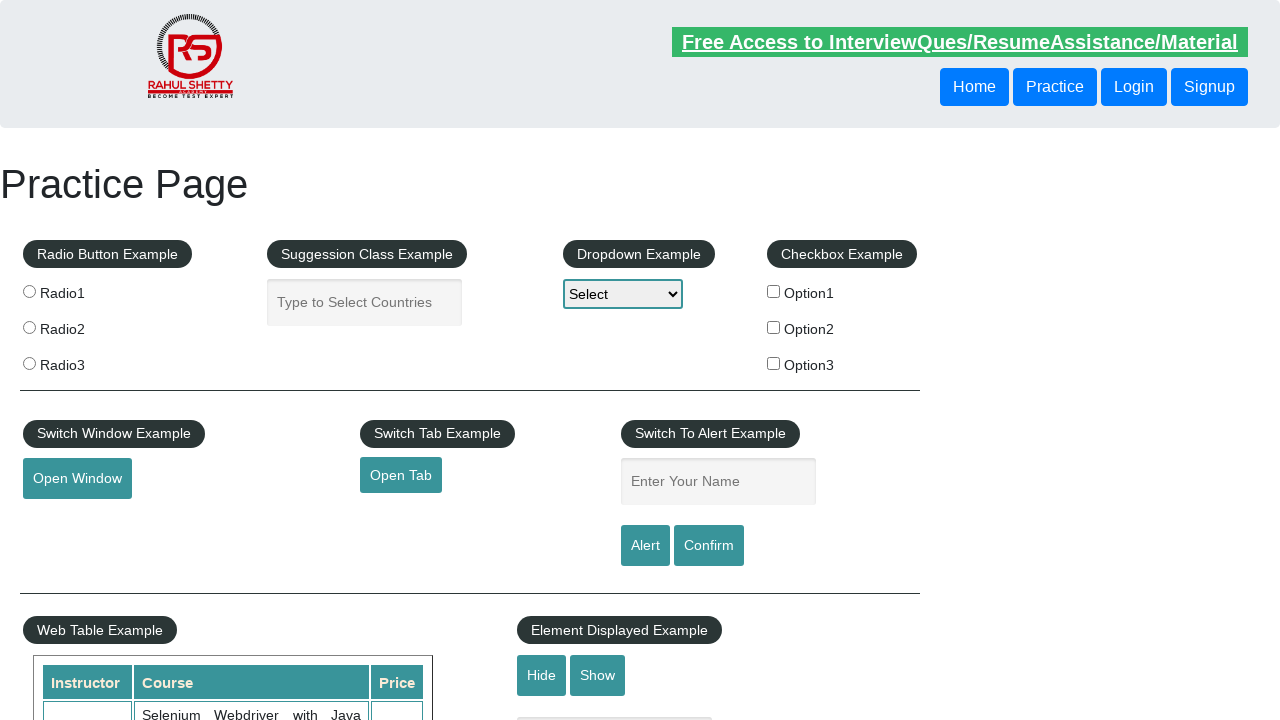

Verified footer link is visible: #
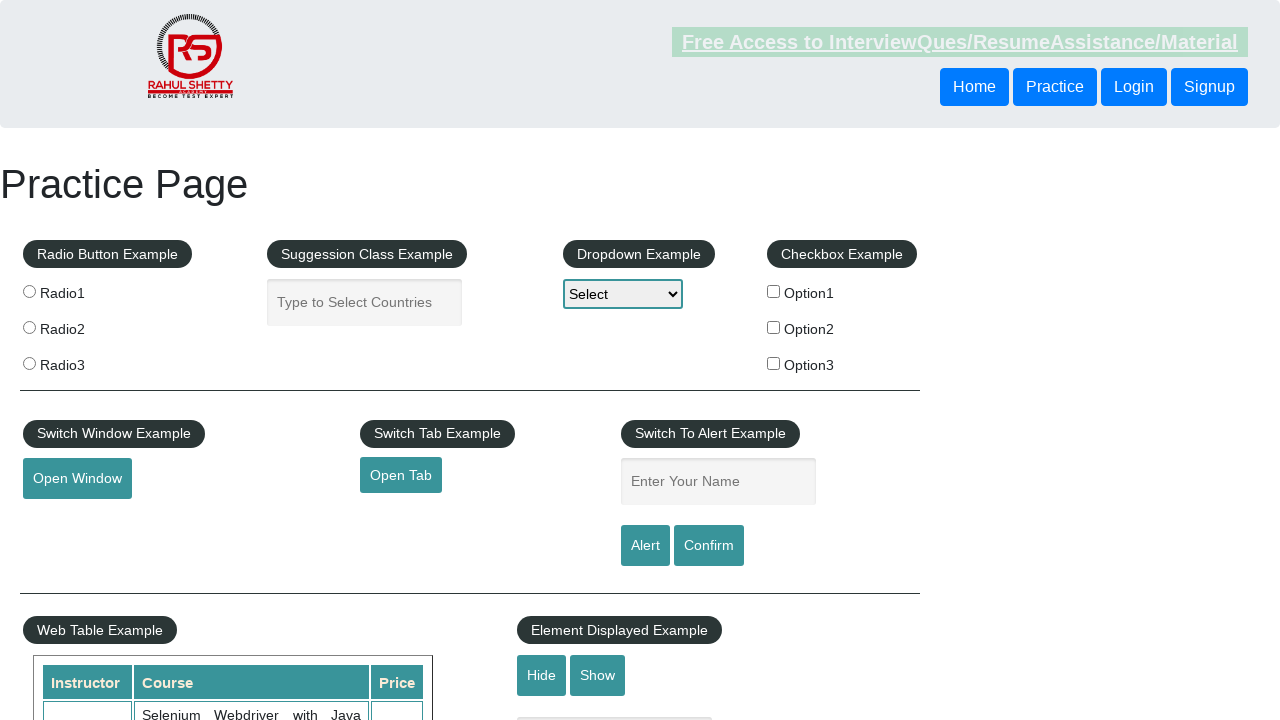

Retrieved href attribute from footer link: #
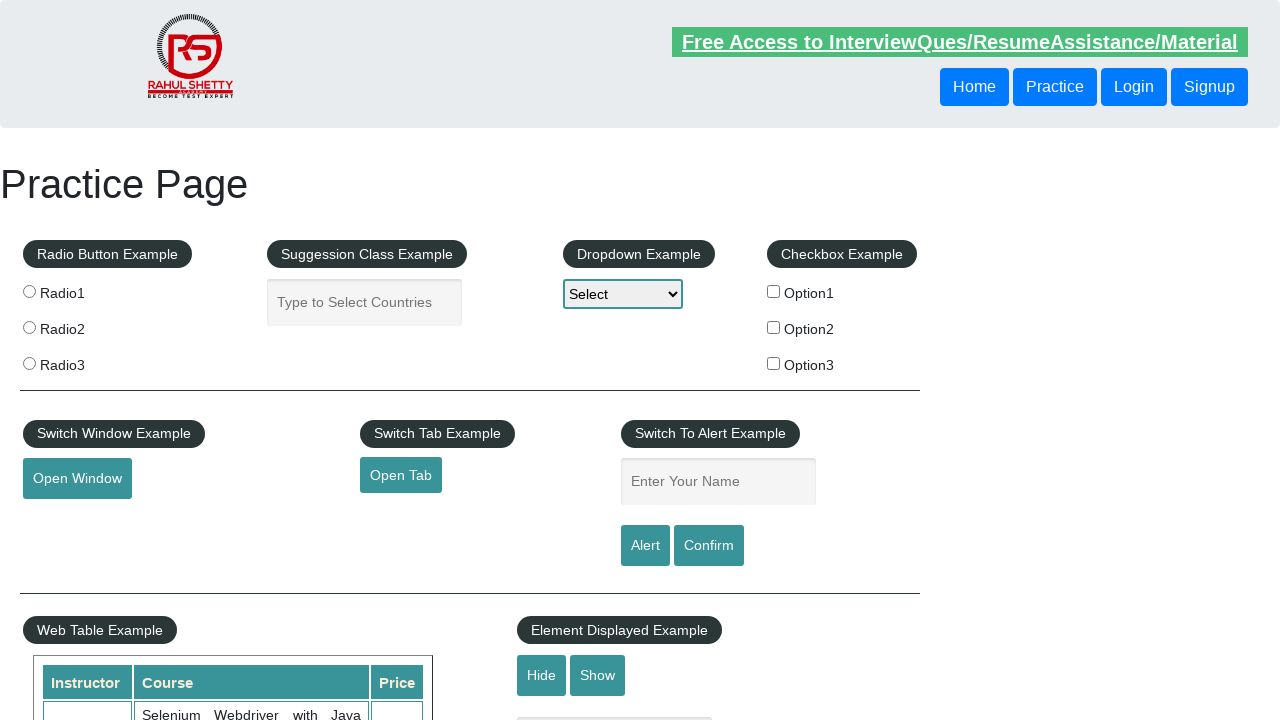

Verified footer link is visible: #
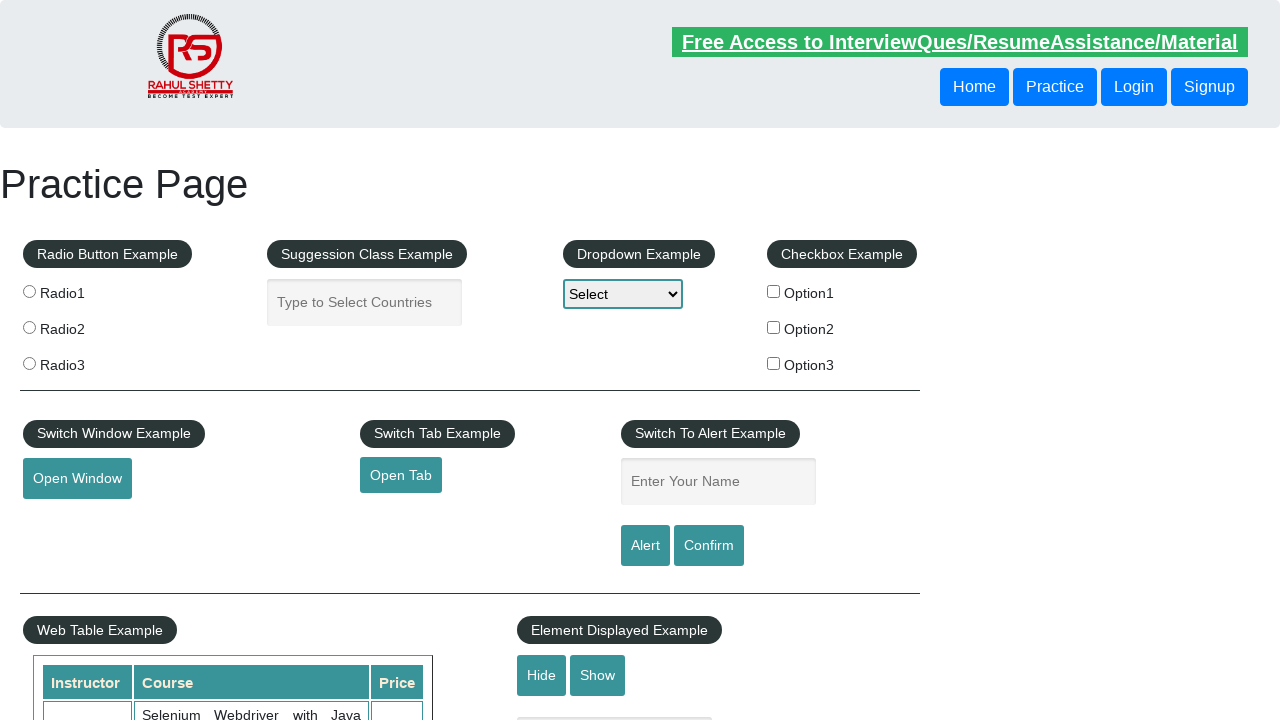

Retrieved href attribute from footer link: #
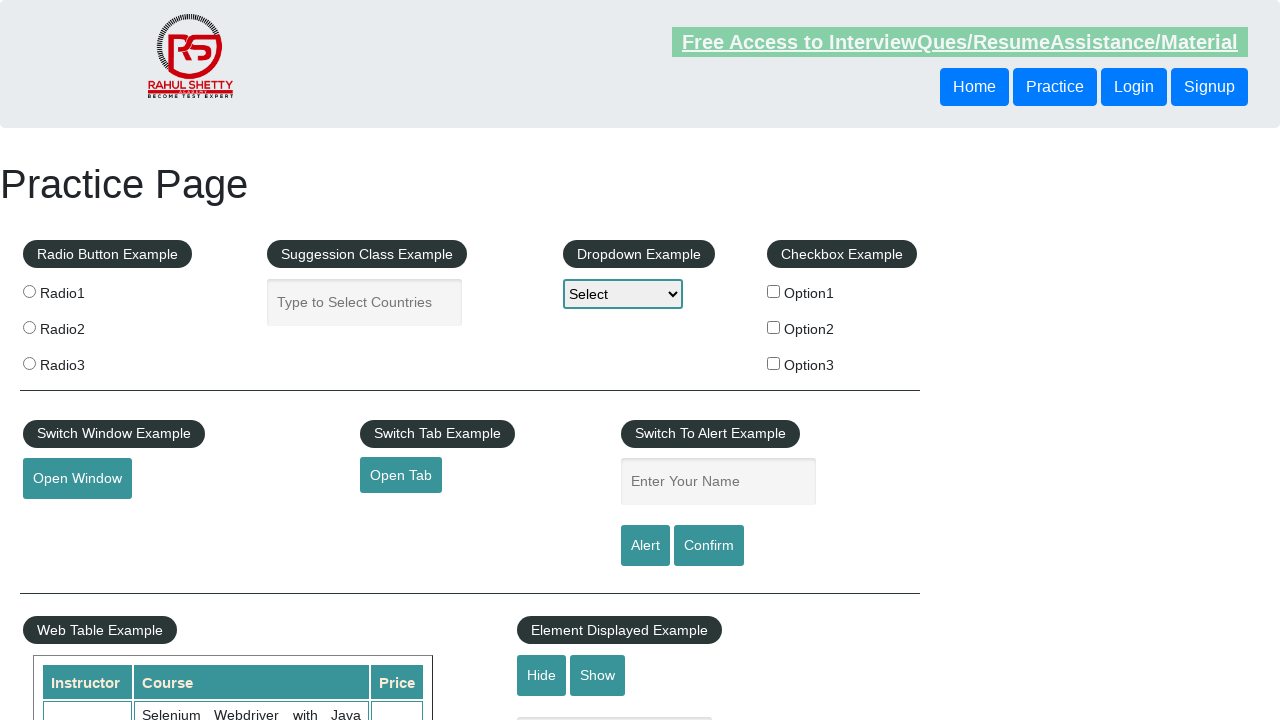

Verified footer link is visible: #
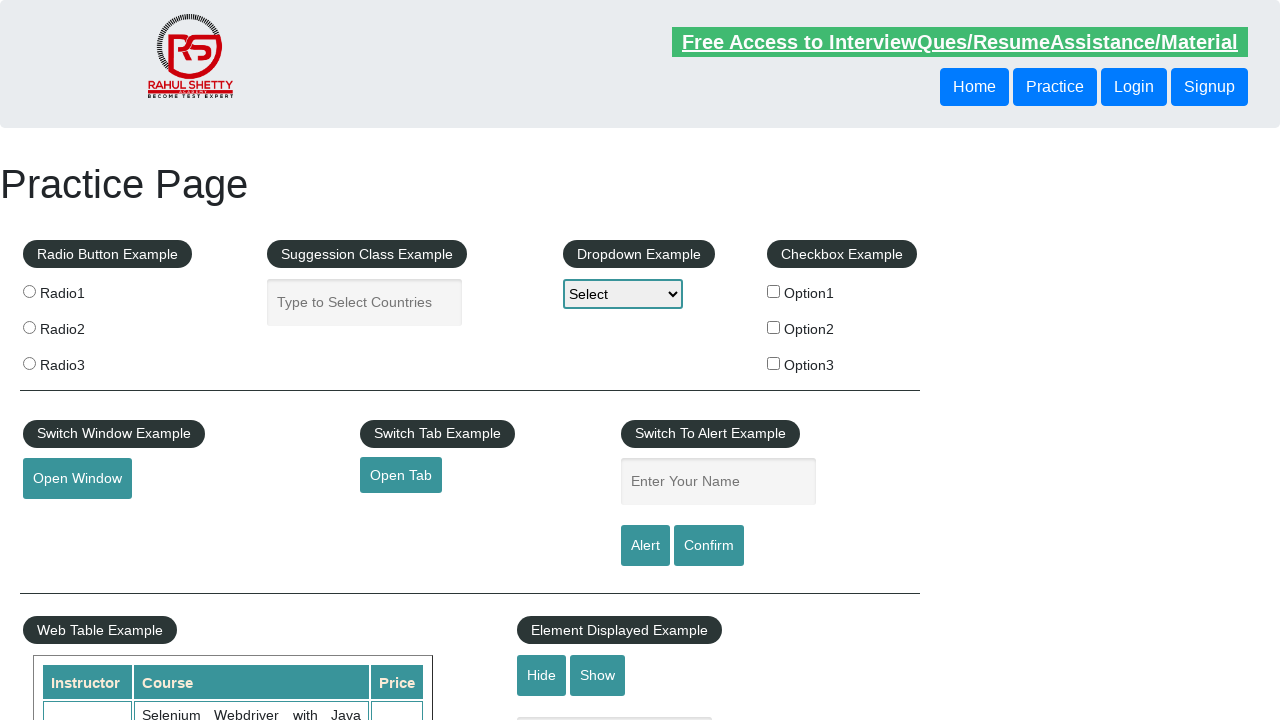

Retrieved href attribute from footer link: #
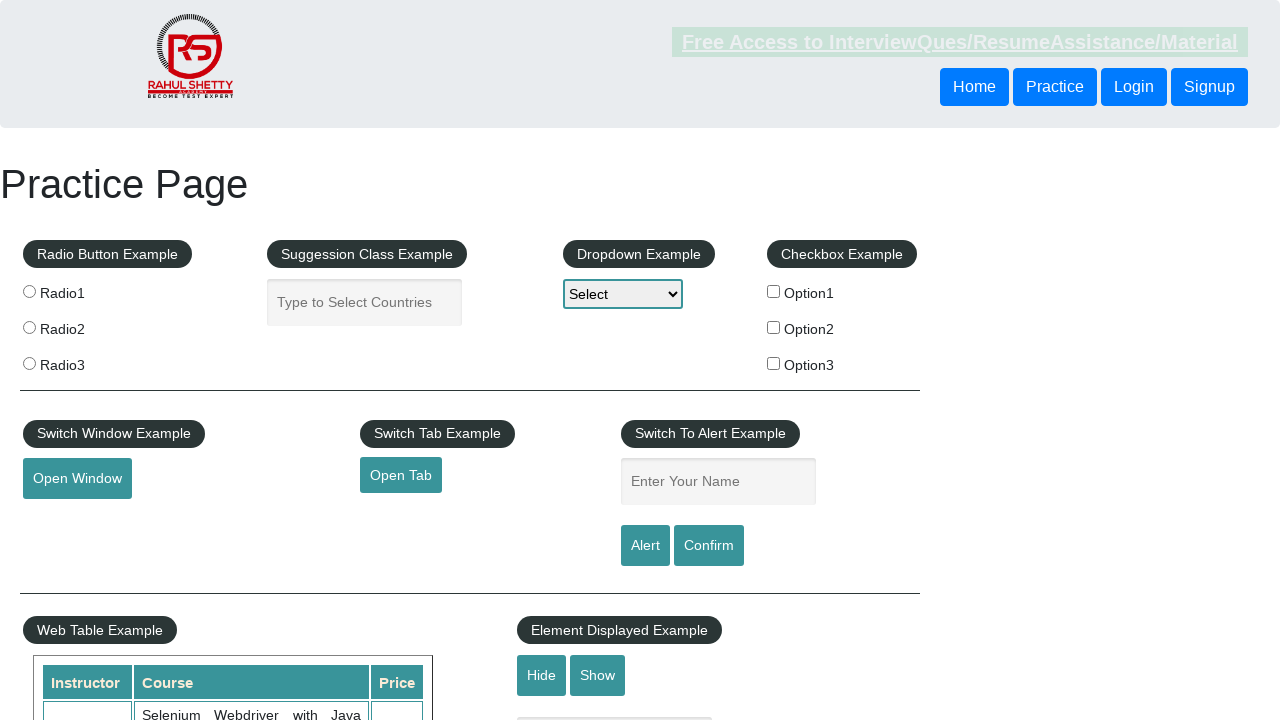

Verified footer link is visible: #
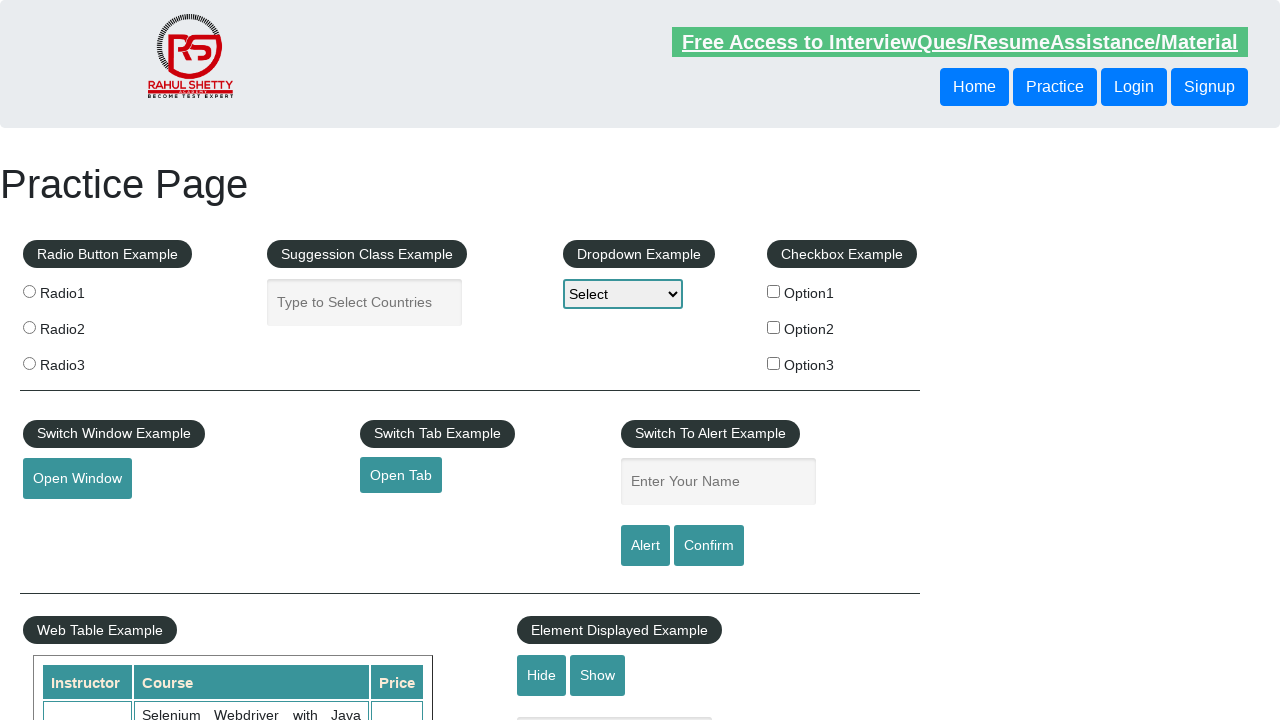

Retrieved href attribute from footer link: #
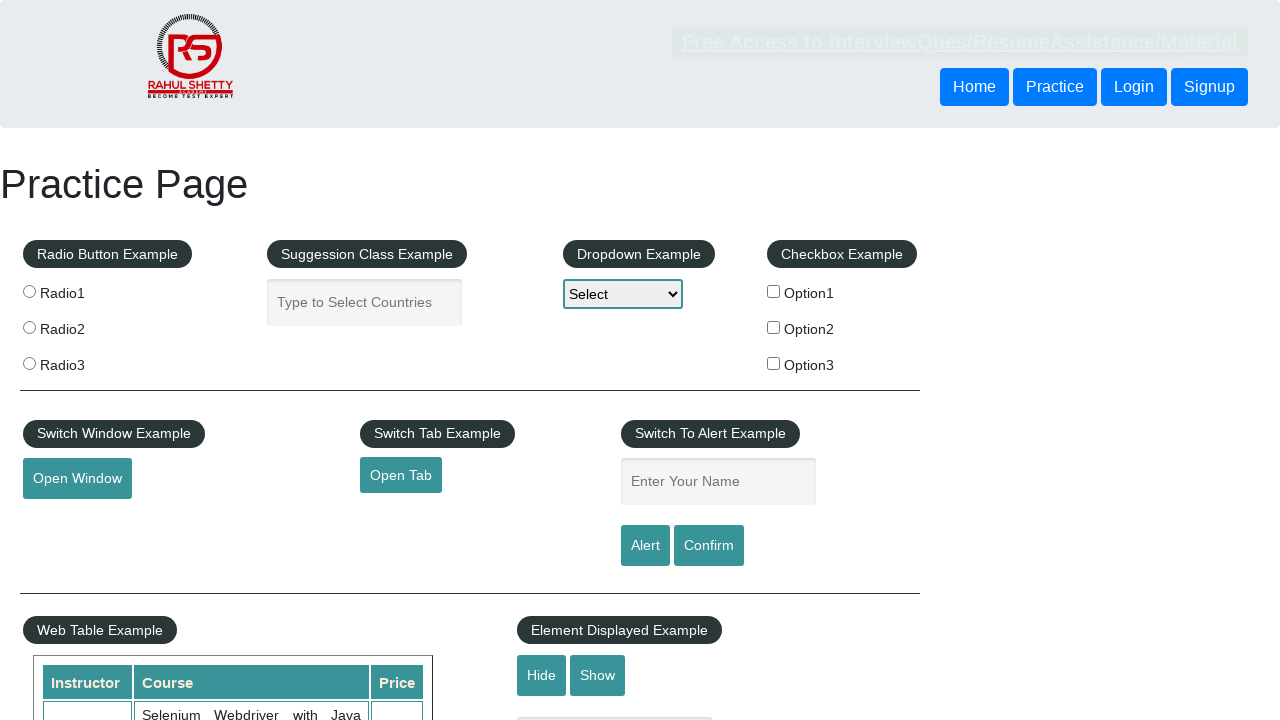

Verified footer link is visible: #
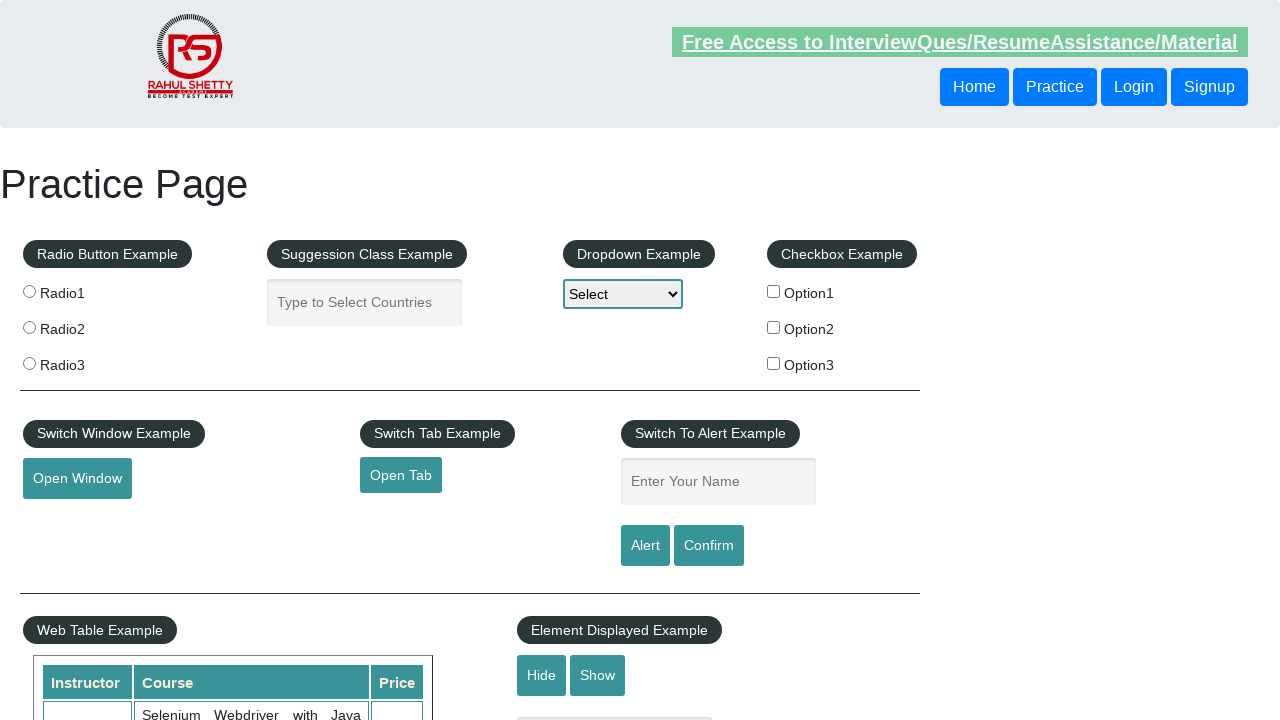

Retrieved href attribute from footer link: #
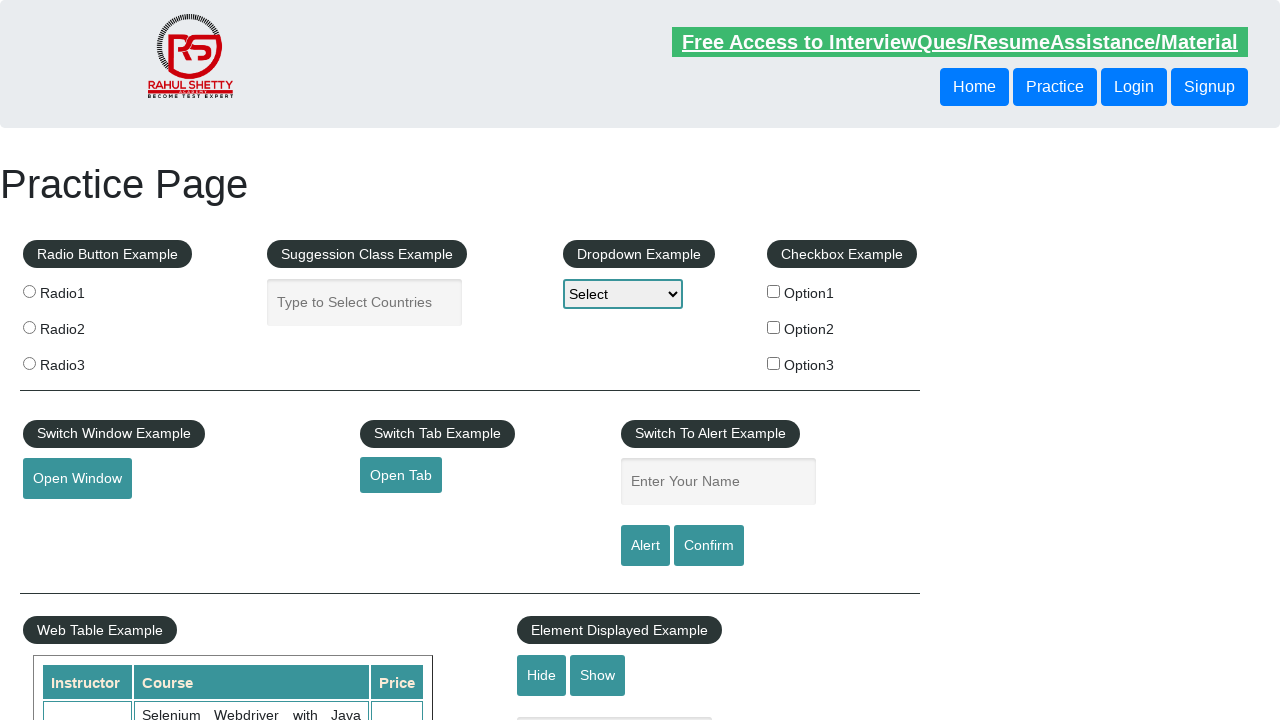

Verified footer link is visible: #
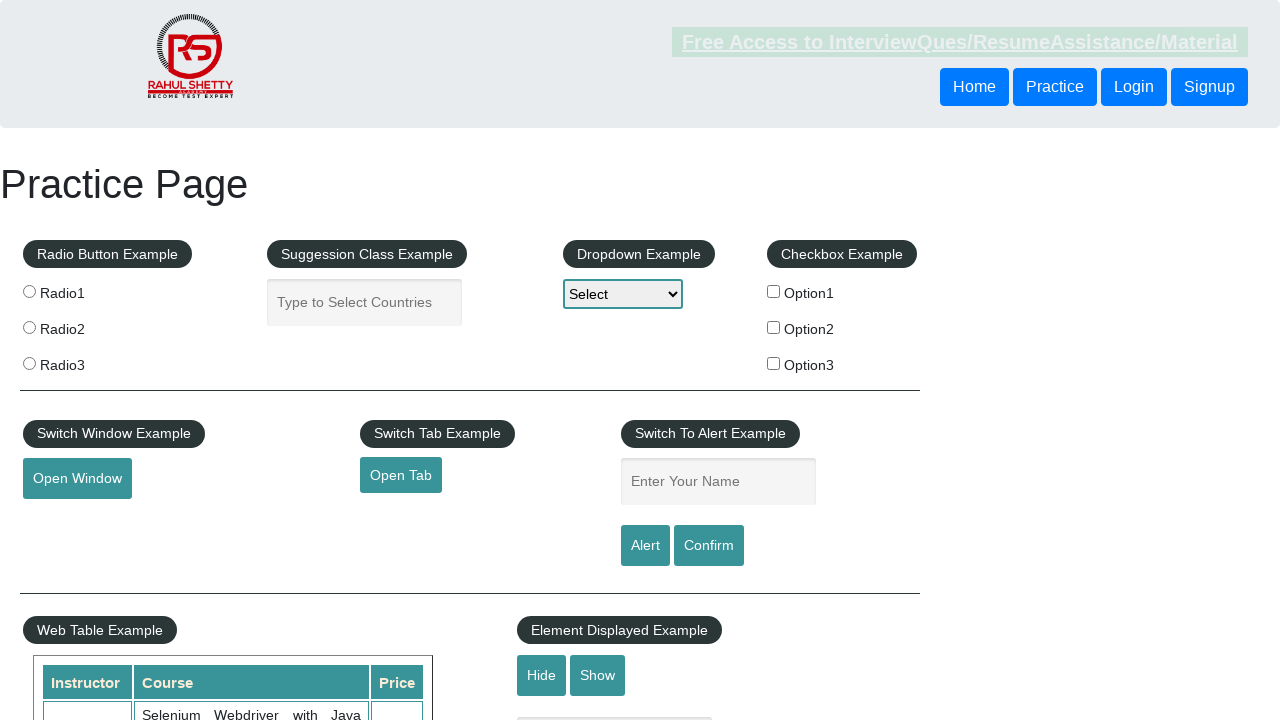

Retrieved href attribute from footer link: #
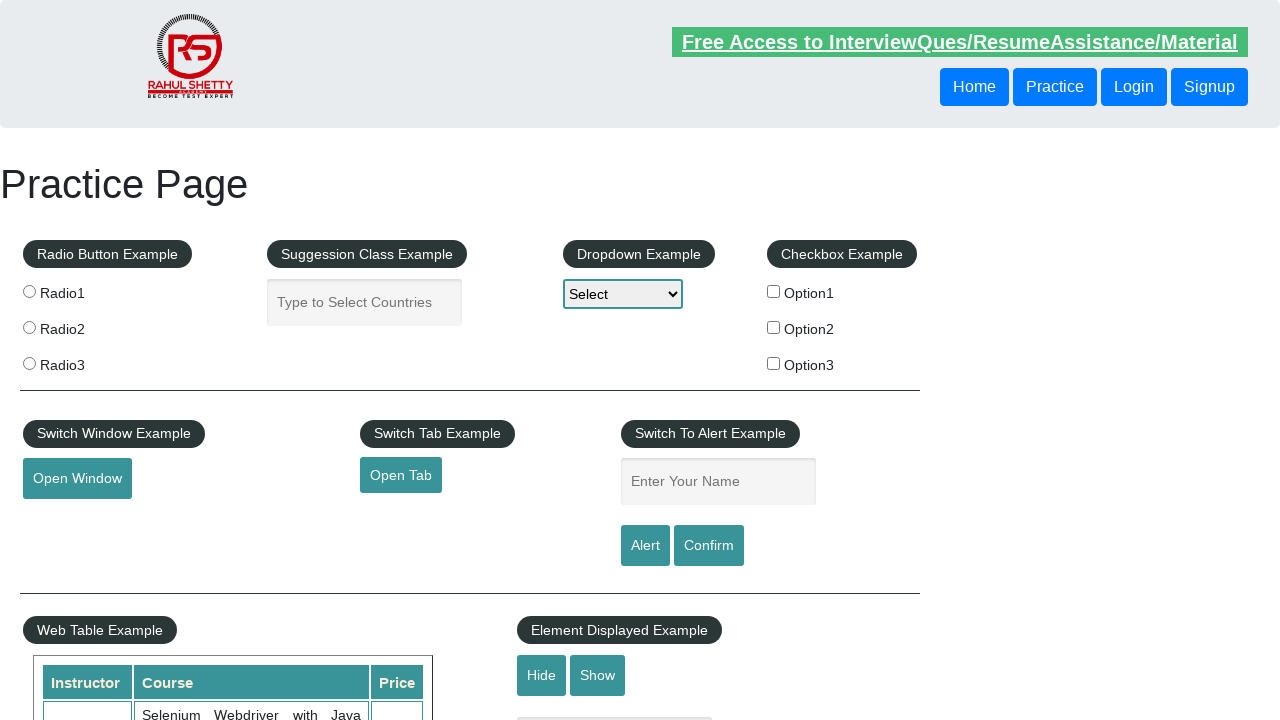

Verified footer link is visible: #
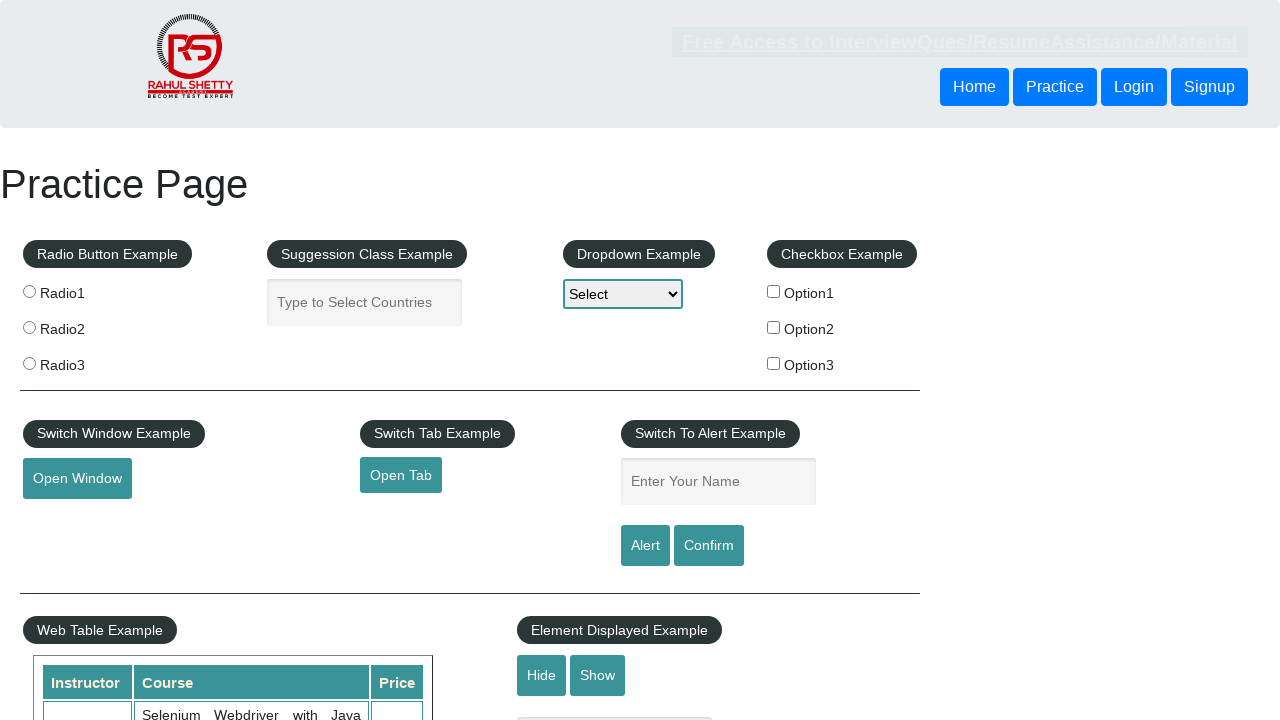

Retrieved href attribute from footer link: #
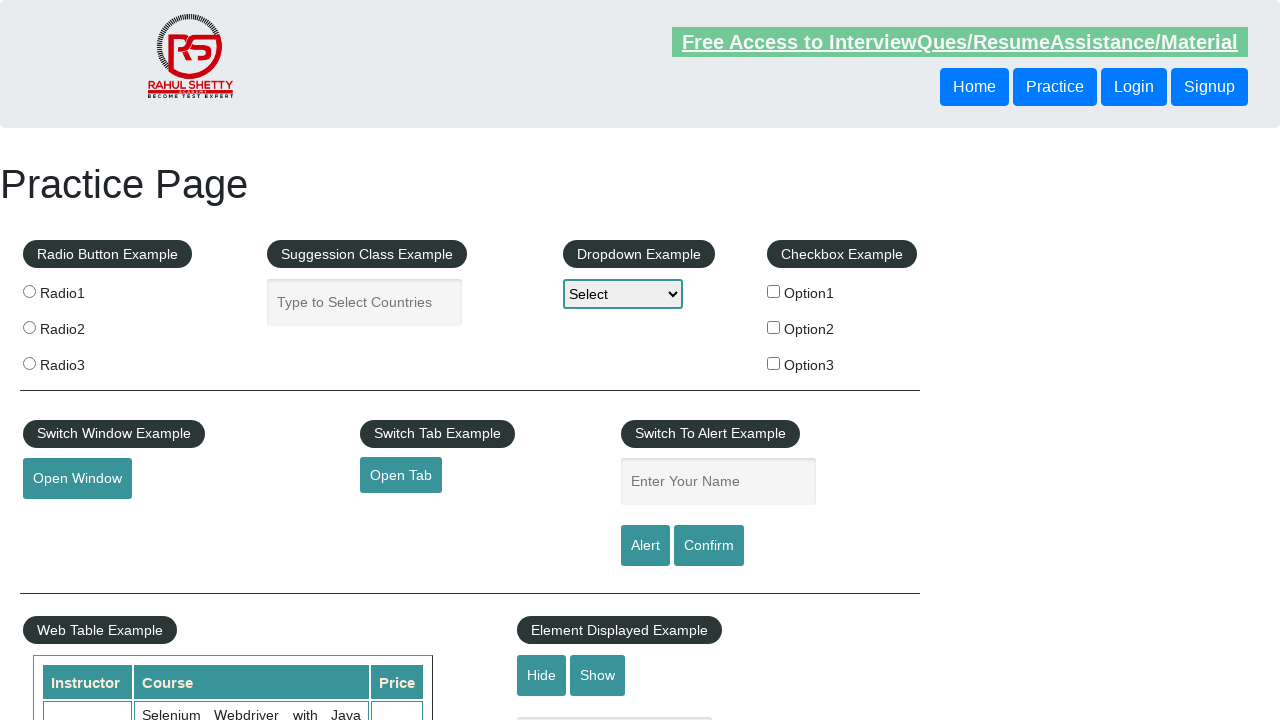

Verified footer link is visible: #
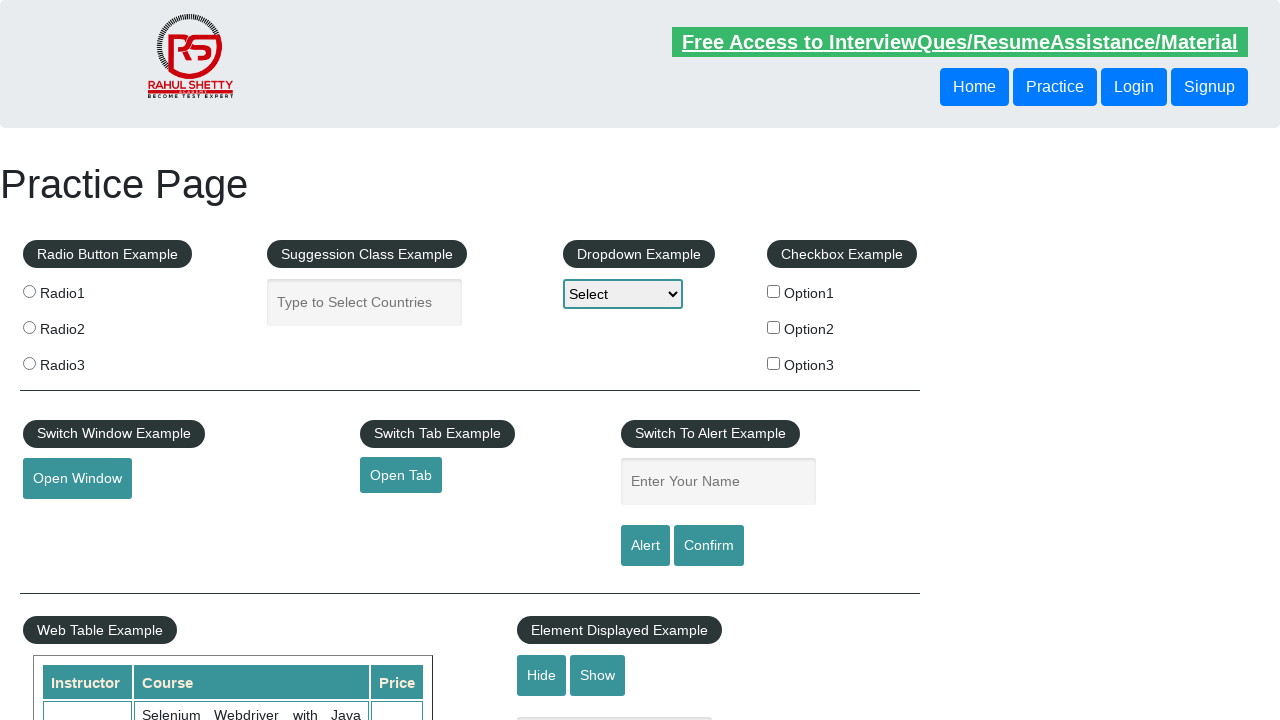

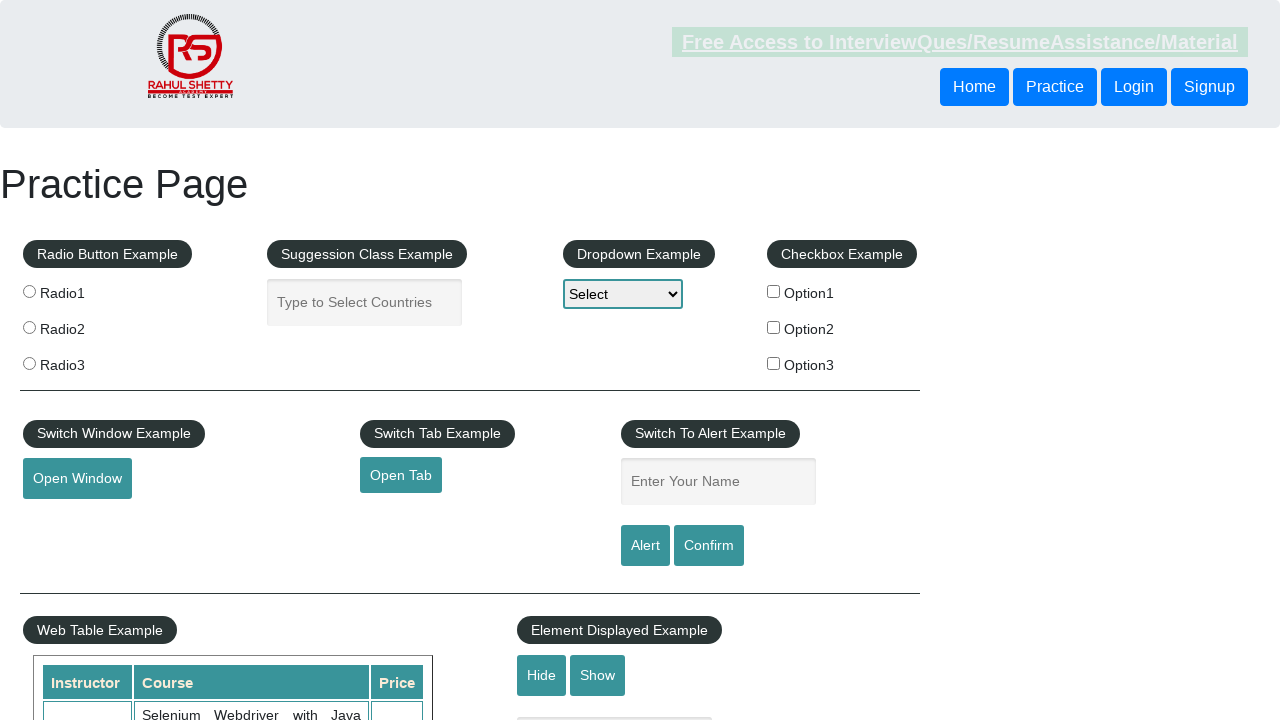